Navigates to a quotes website and scrolls through all content by repeatedly scrolling to the bottom until no new content loads

Starting URL: http://quotes.toscrape.com/scroll

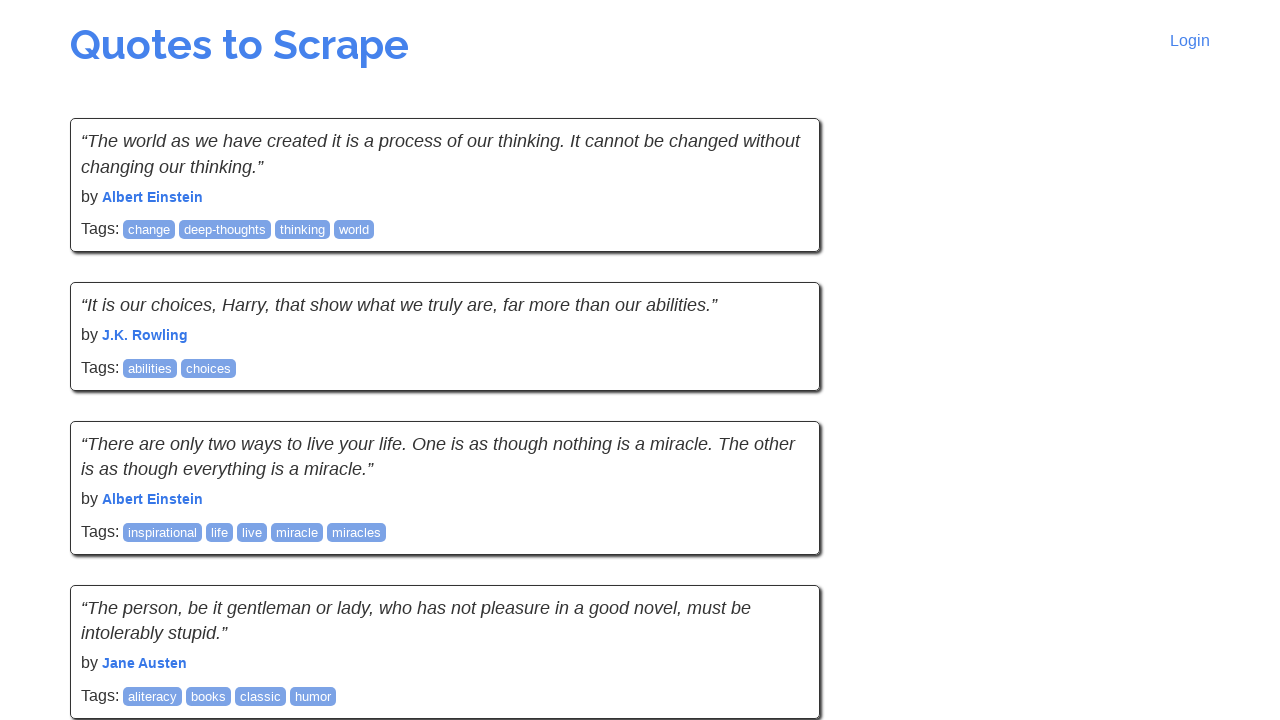

Waited for initial quote content to load
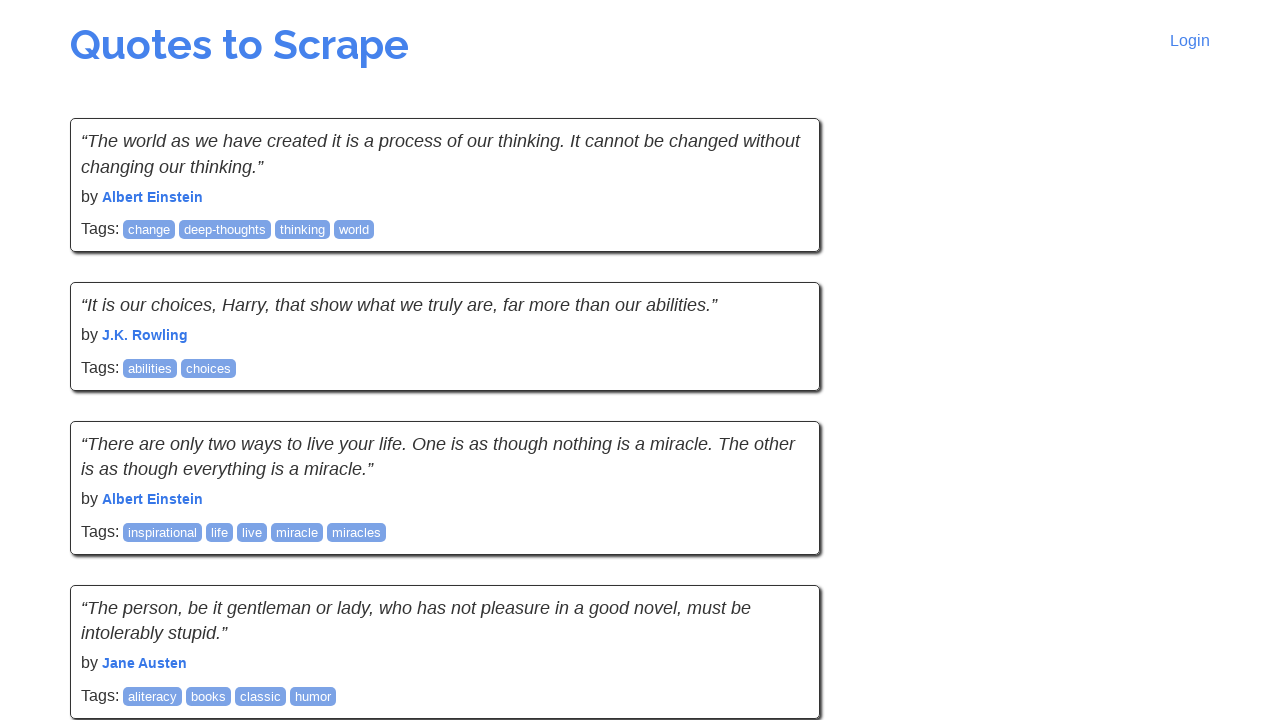

Retrieved initial page scroll height
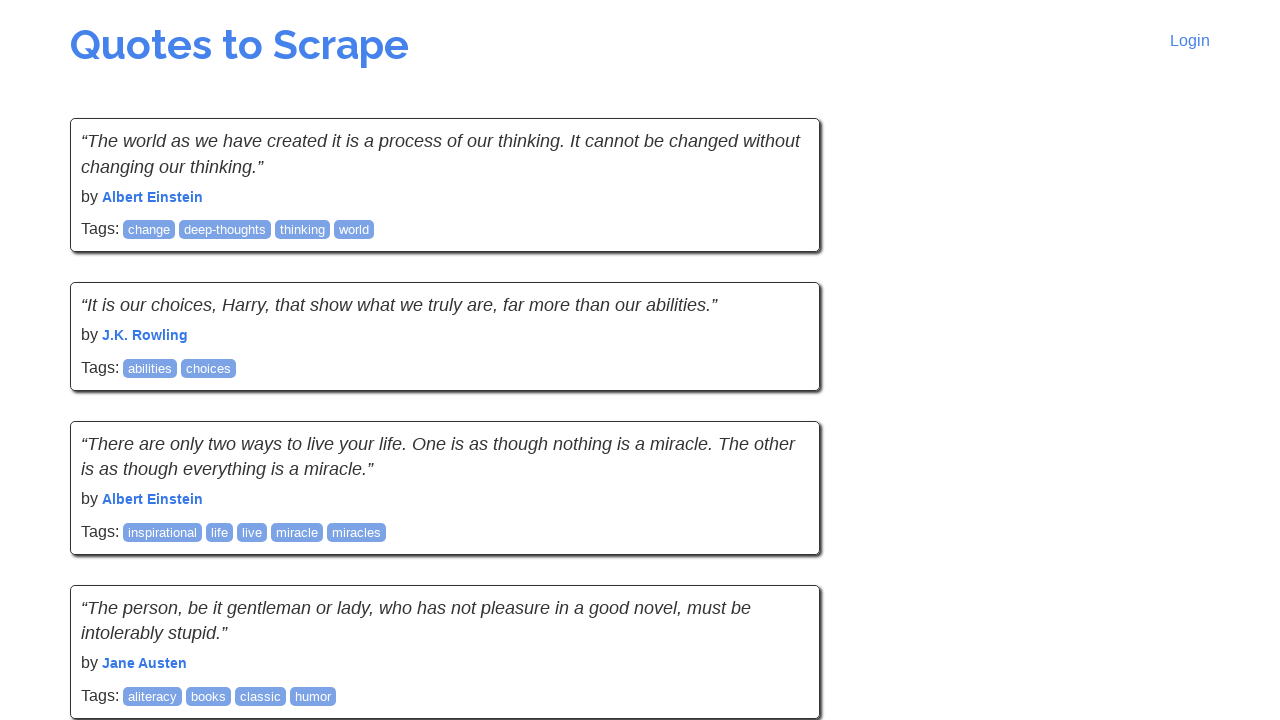

Scrolled to bottom of page
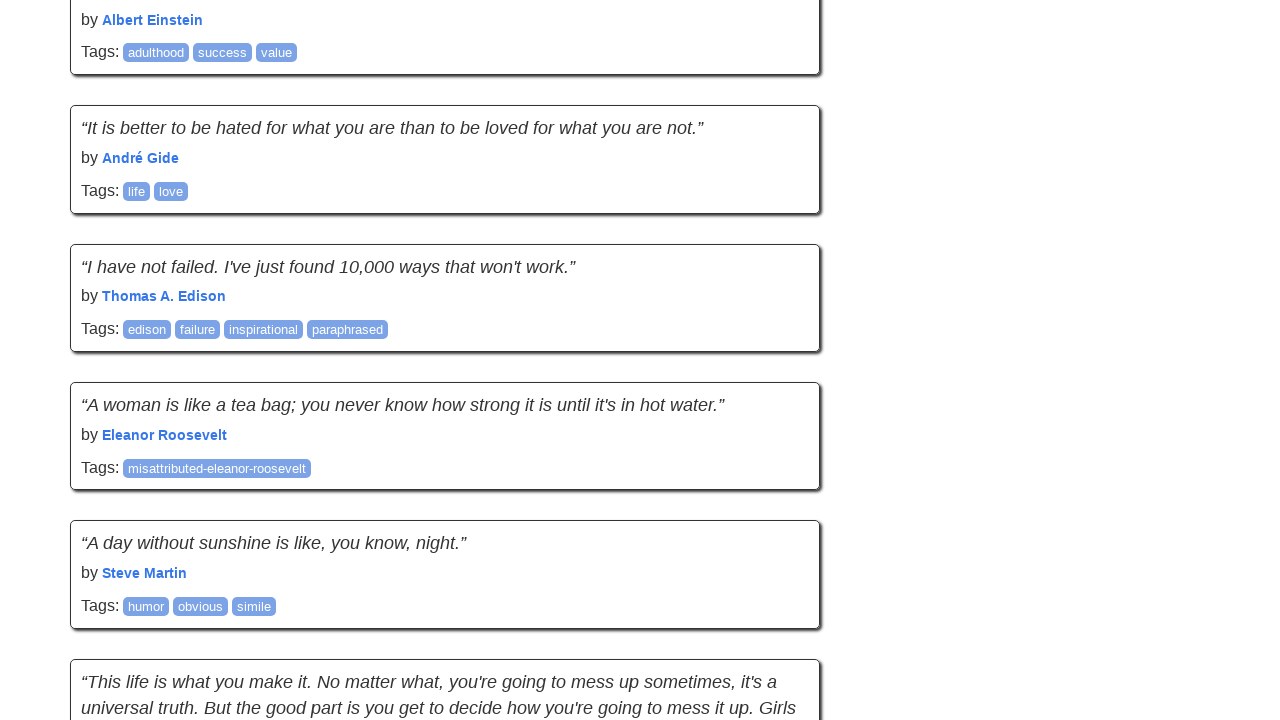

Waited 3 seconds for new content to load
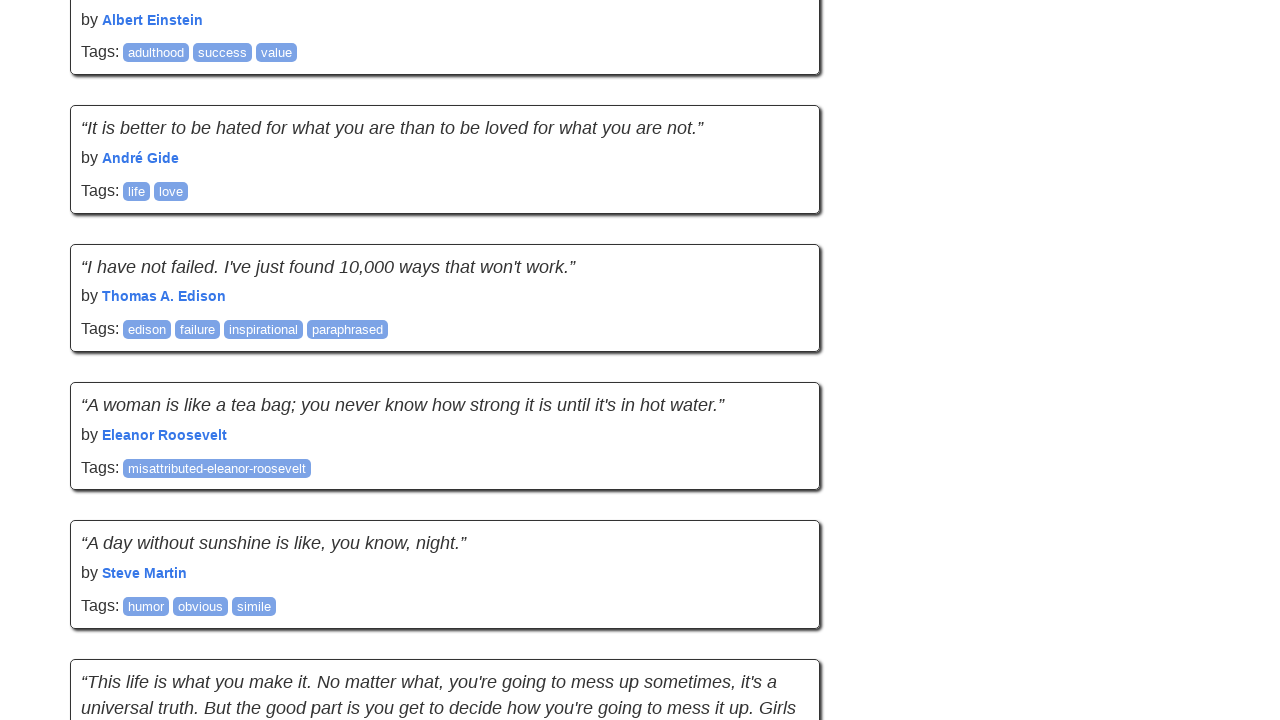

Retrieved new page scroll height to check for additional content
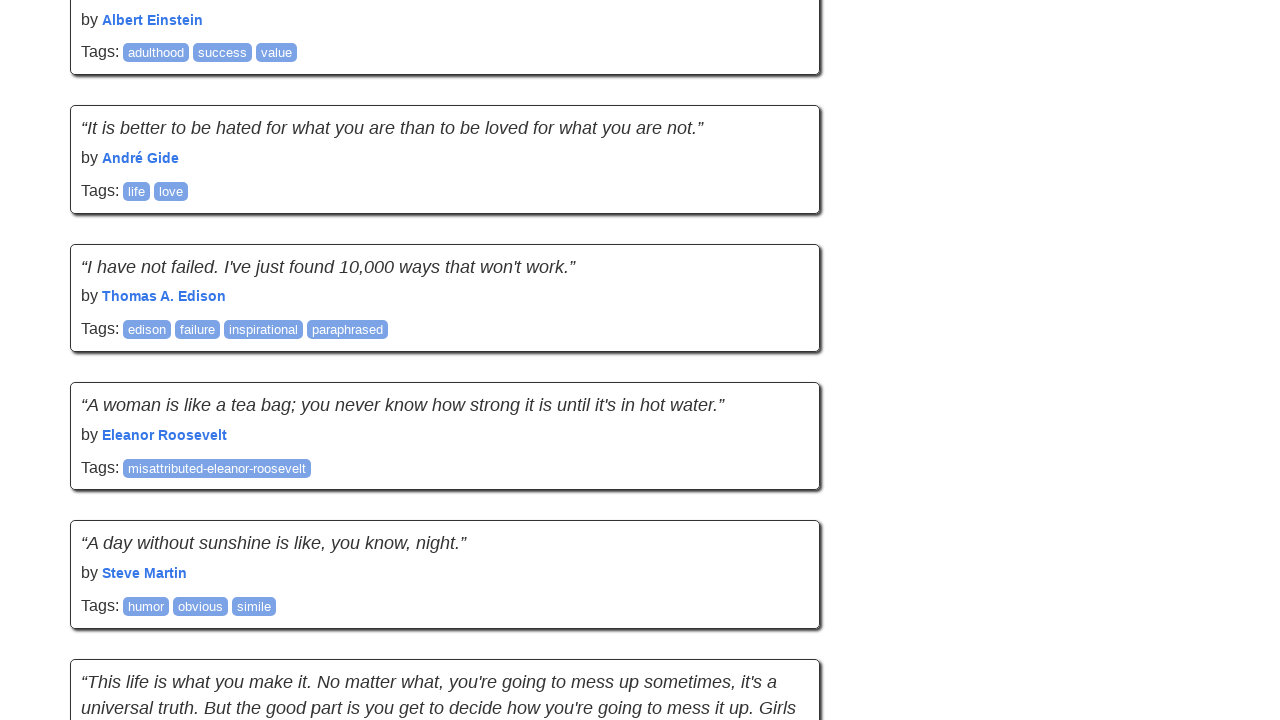

New content detected, continuing to scroll
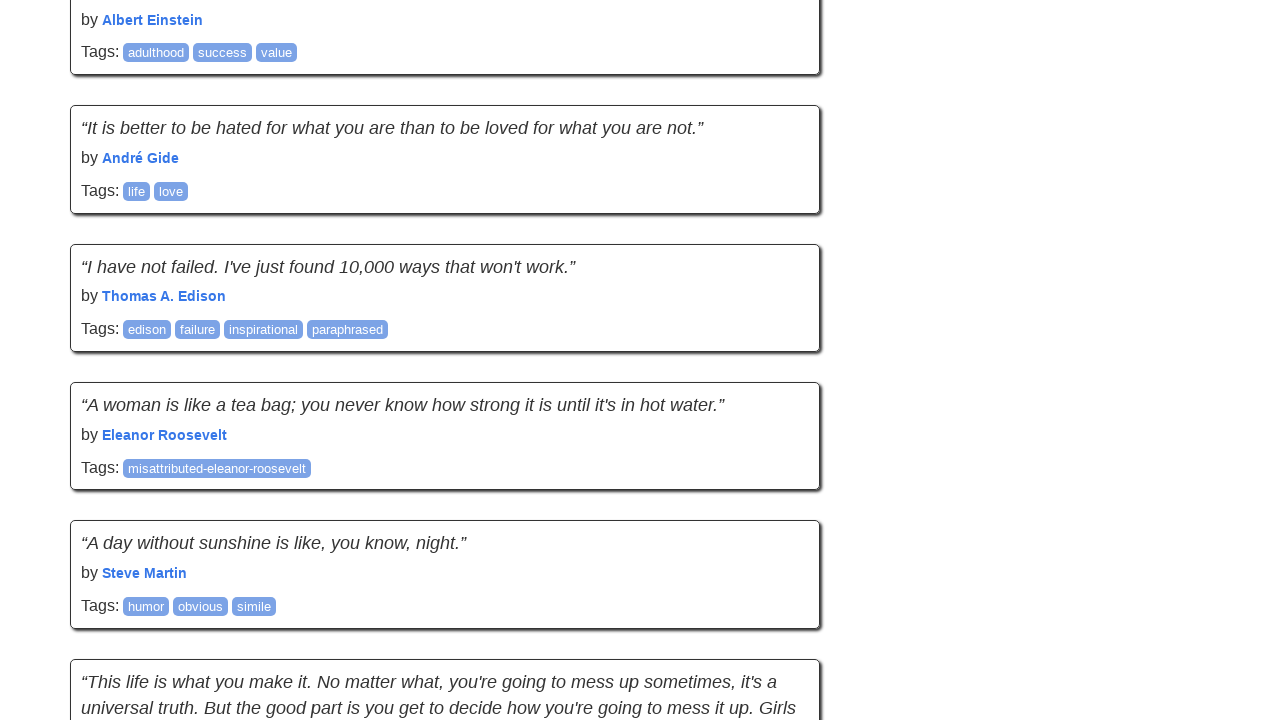

Scrolled to bottom of page
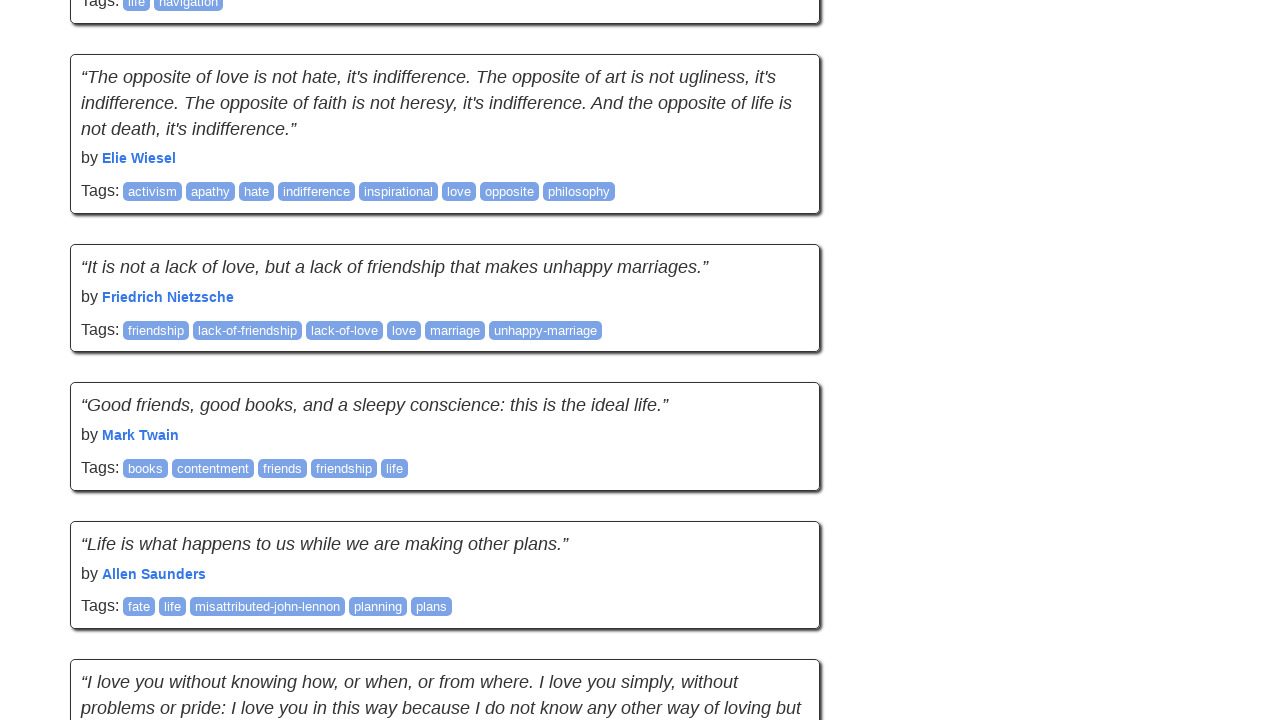

Waited 3 seconds for new content to load
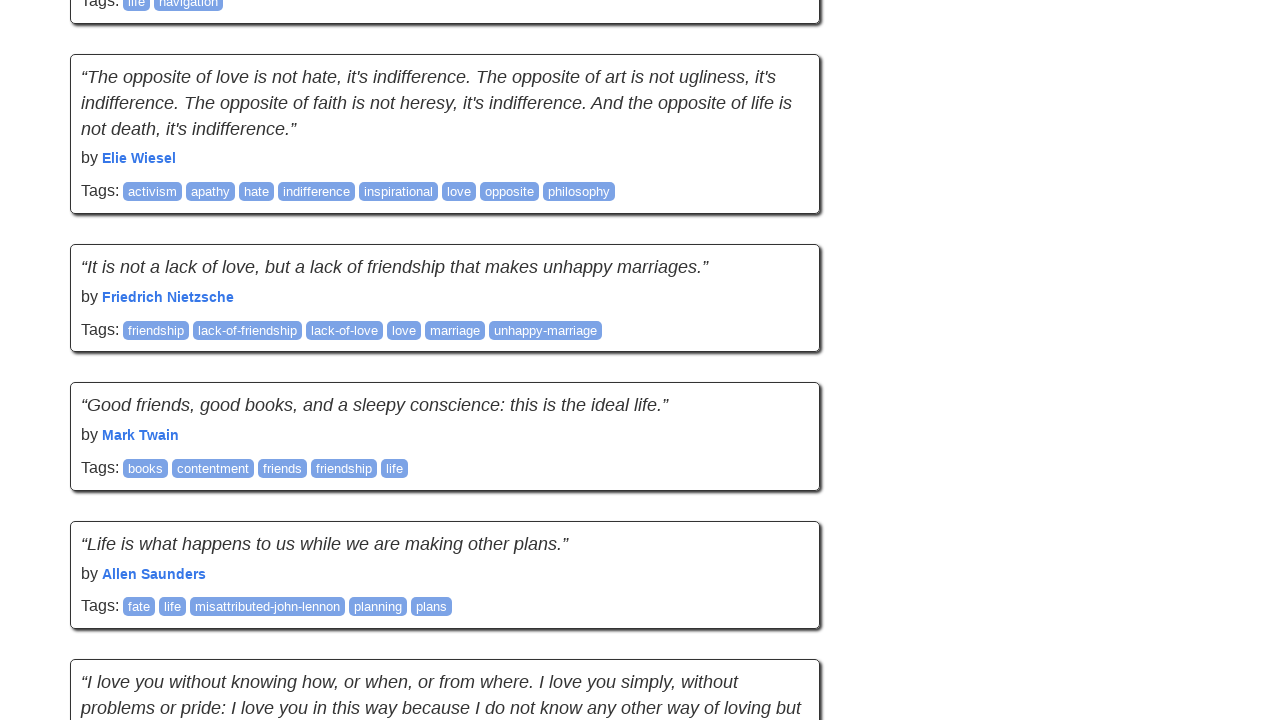

Retrieved new page scroll height to check for additional content
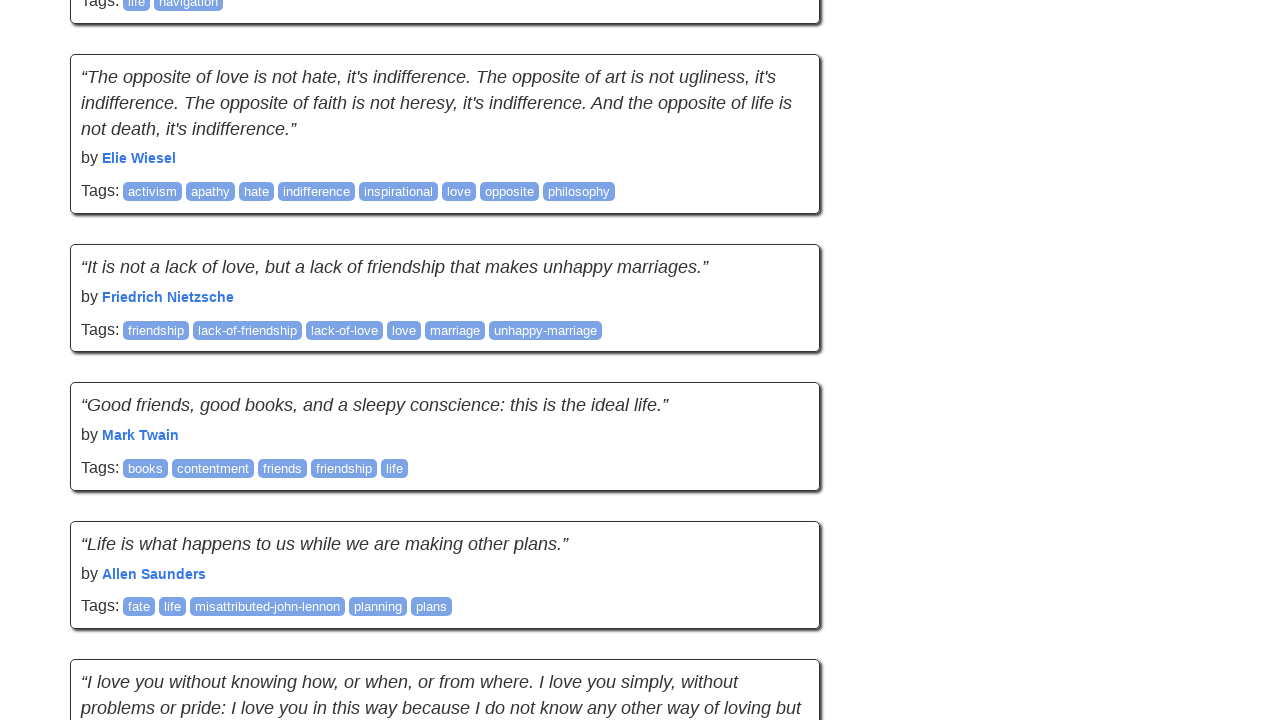

New content detected, continuing to scroll
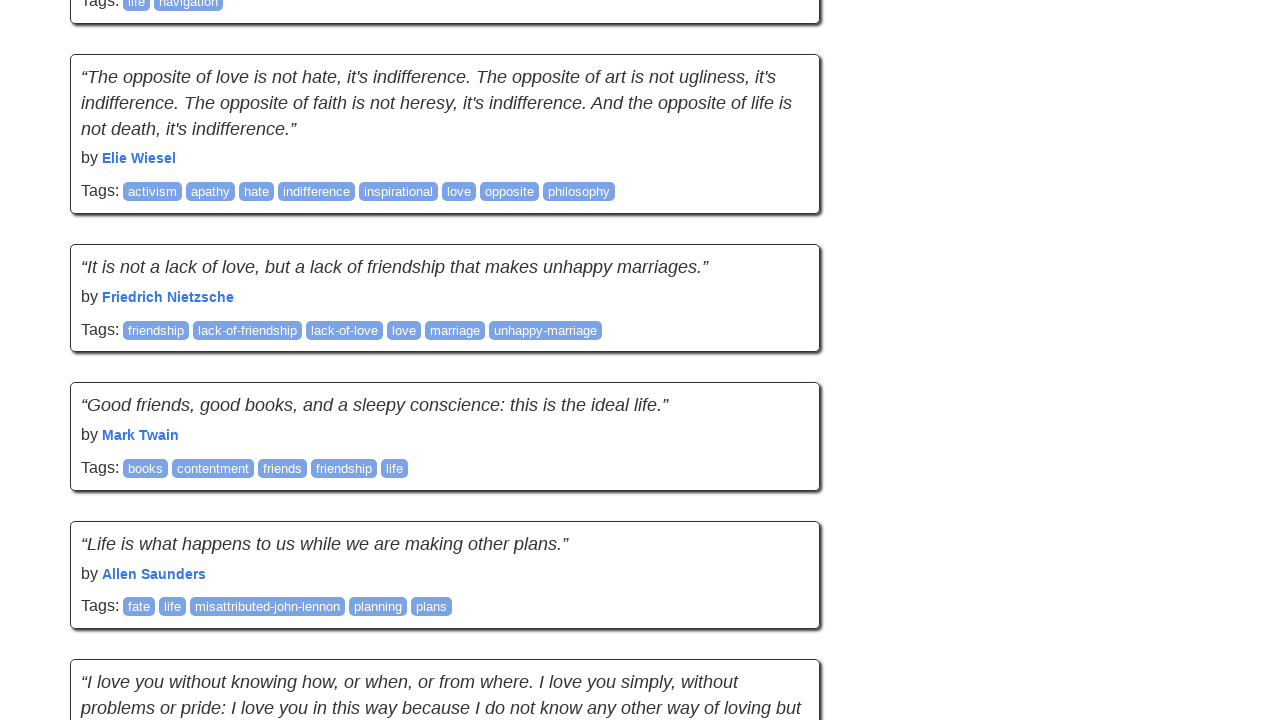

Scrolled to bottom of page
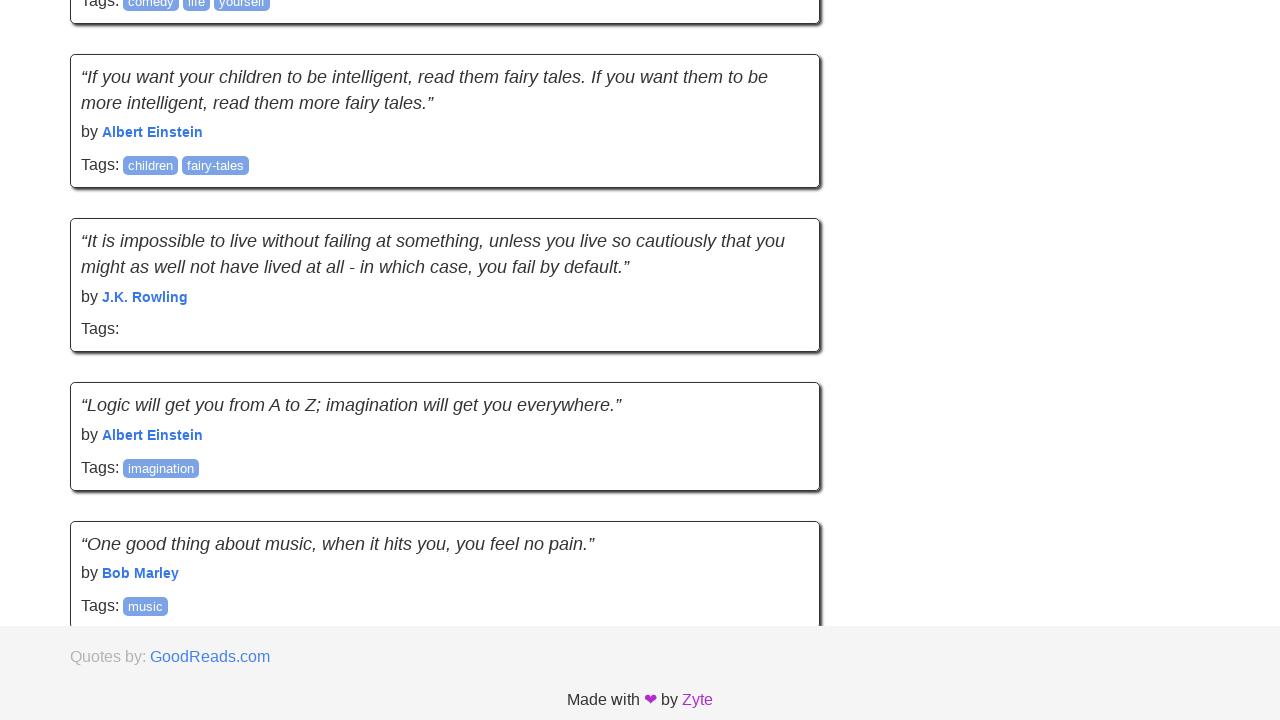

Waited 3 seconds for new content to load
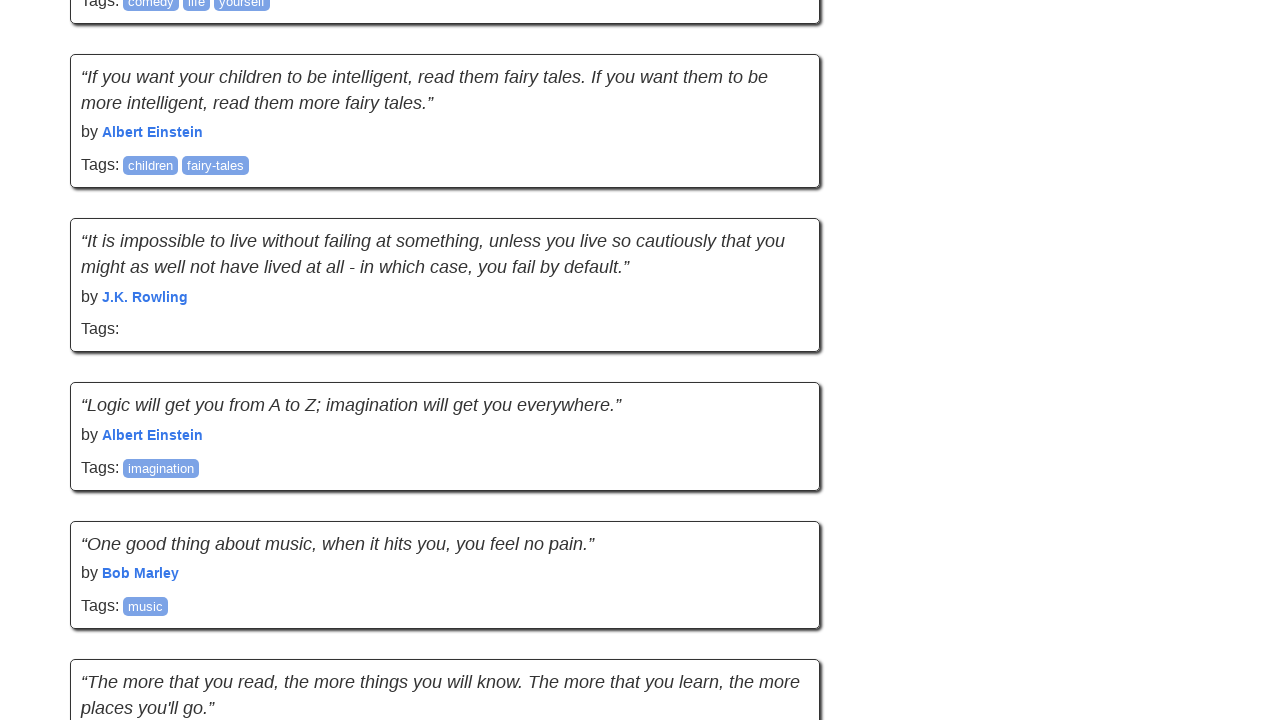

Retrieved new page scroll height to check for additional content
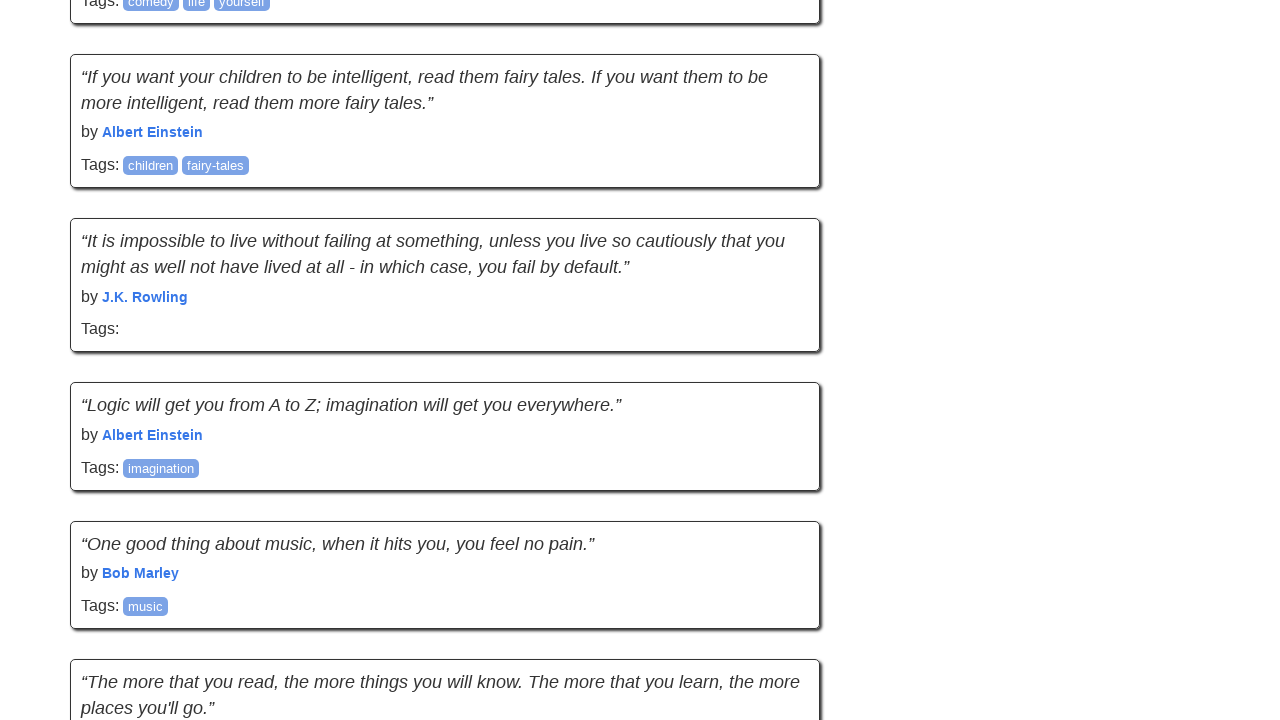

New content detected, continuing to scroll
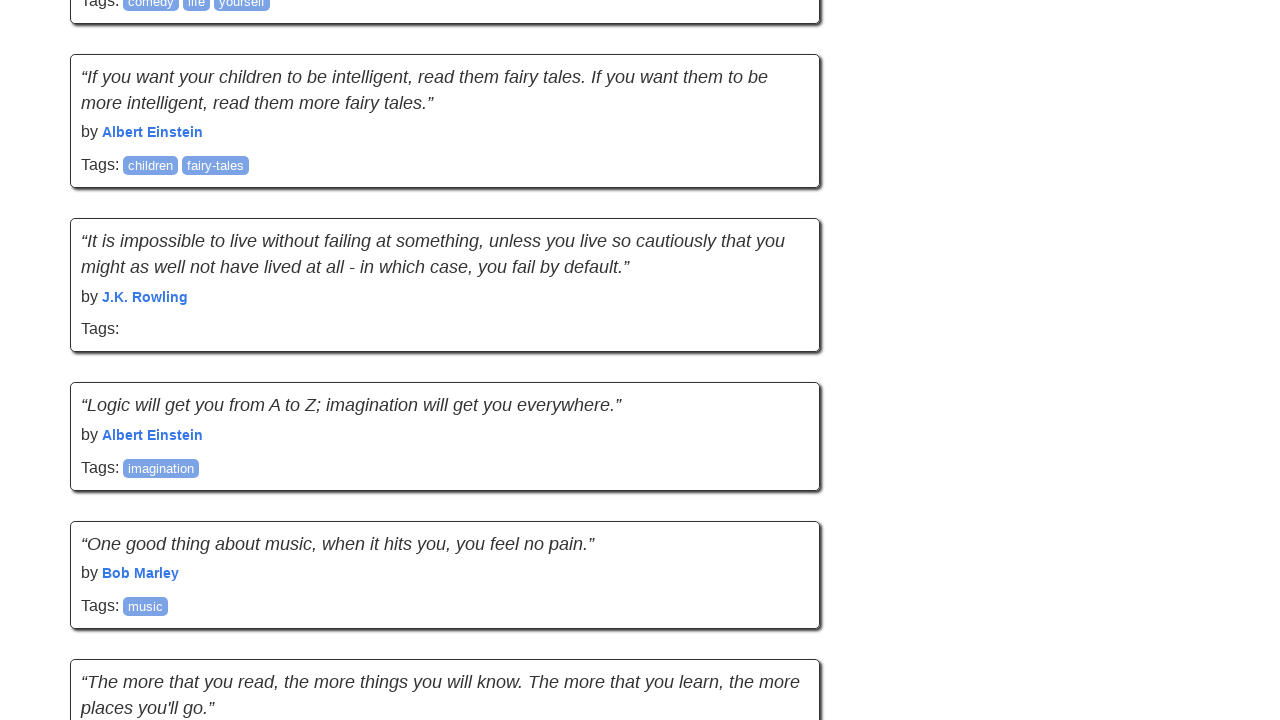

Scrolled to bottom of page
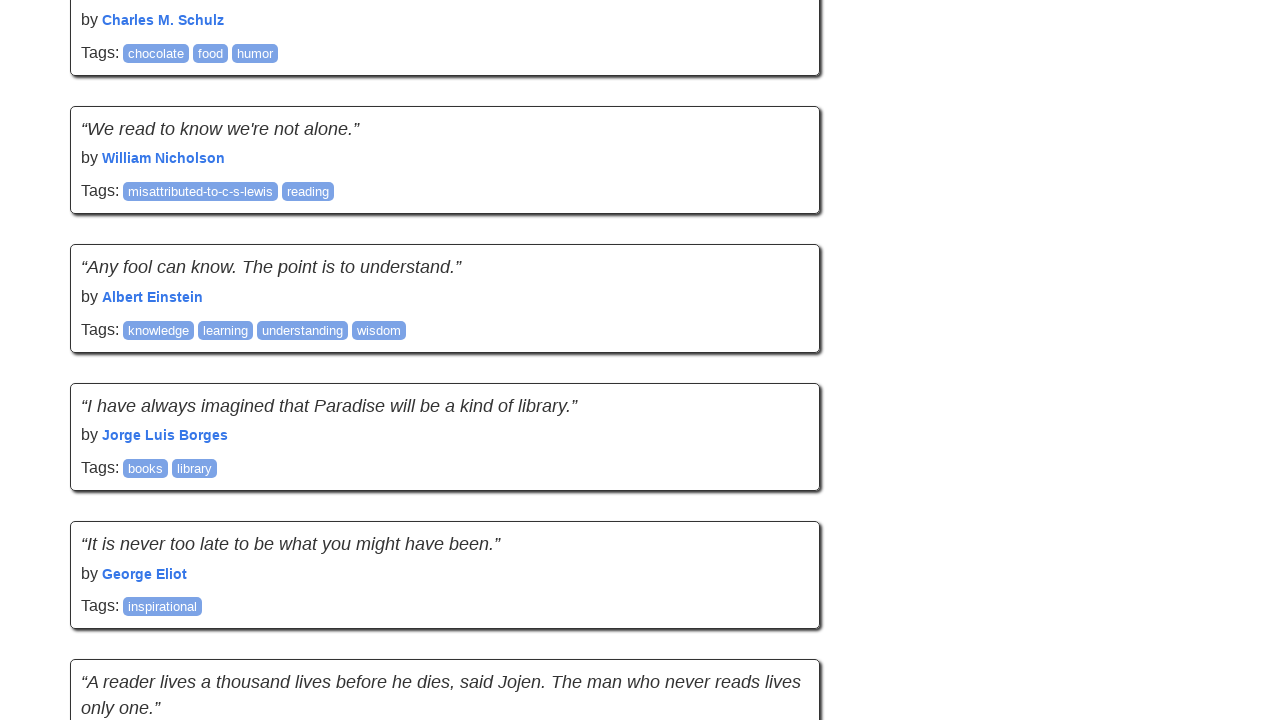

Waited 3 seconds for new content to load
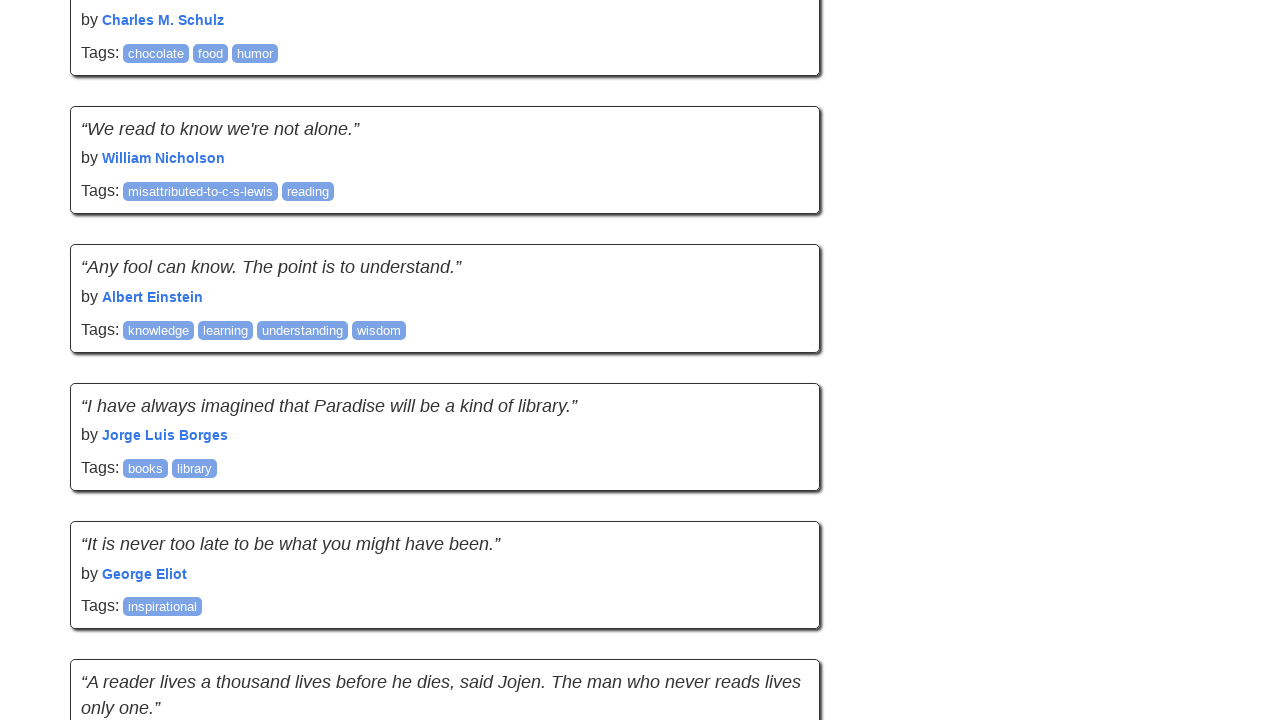

Retrieved new page scroll height to check for additional content
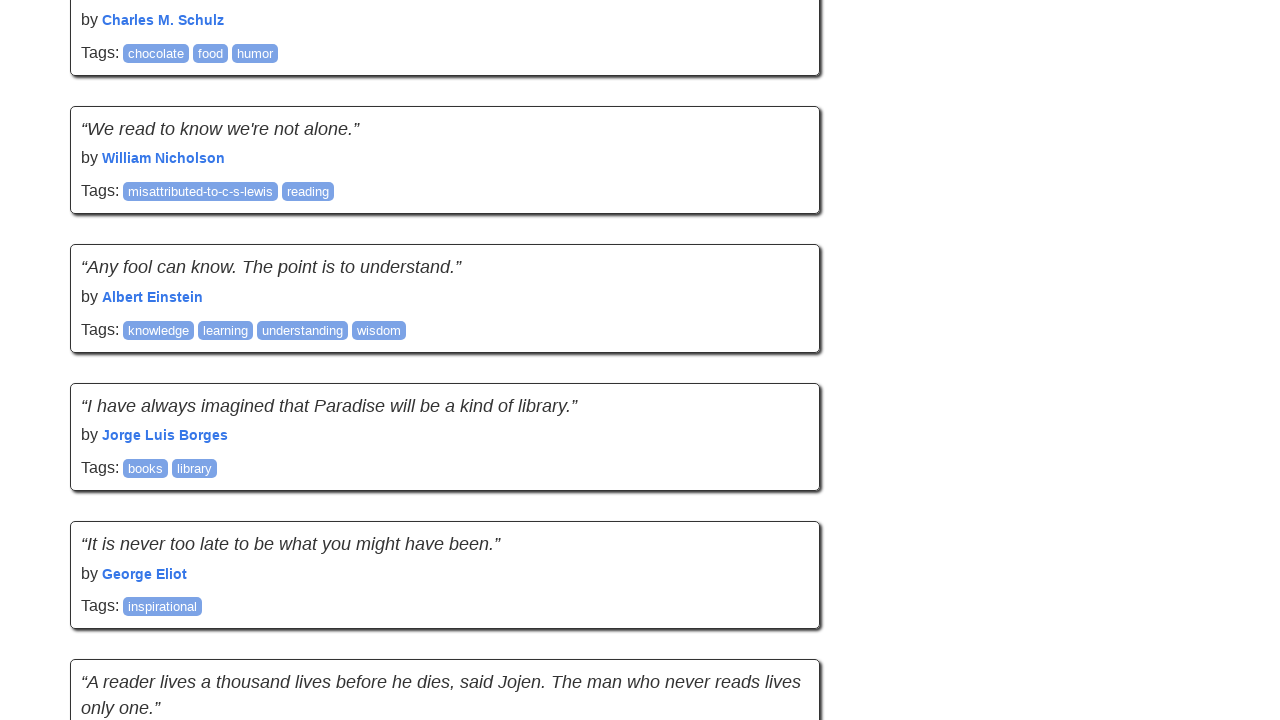

New content detected, continuing to scroll
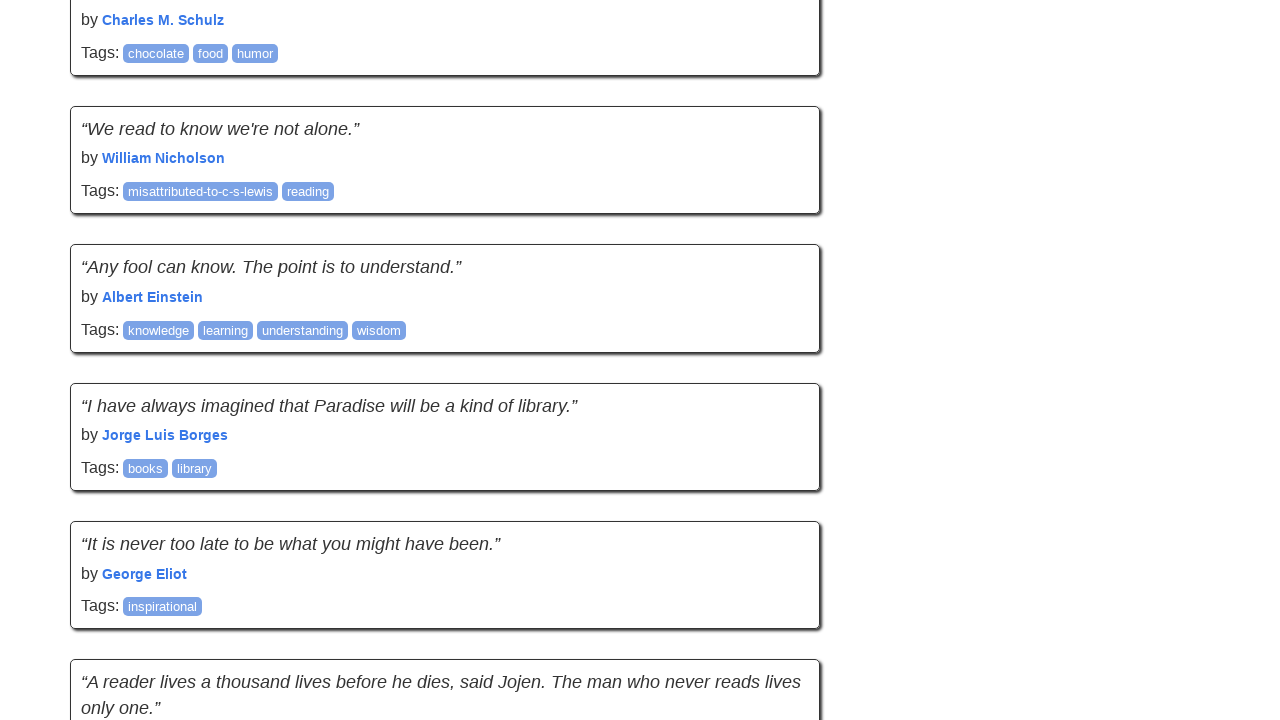

Scrolled to bottom of page
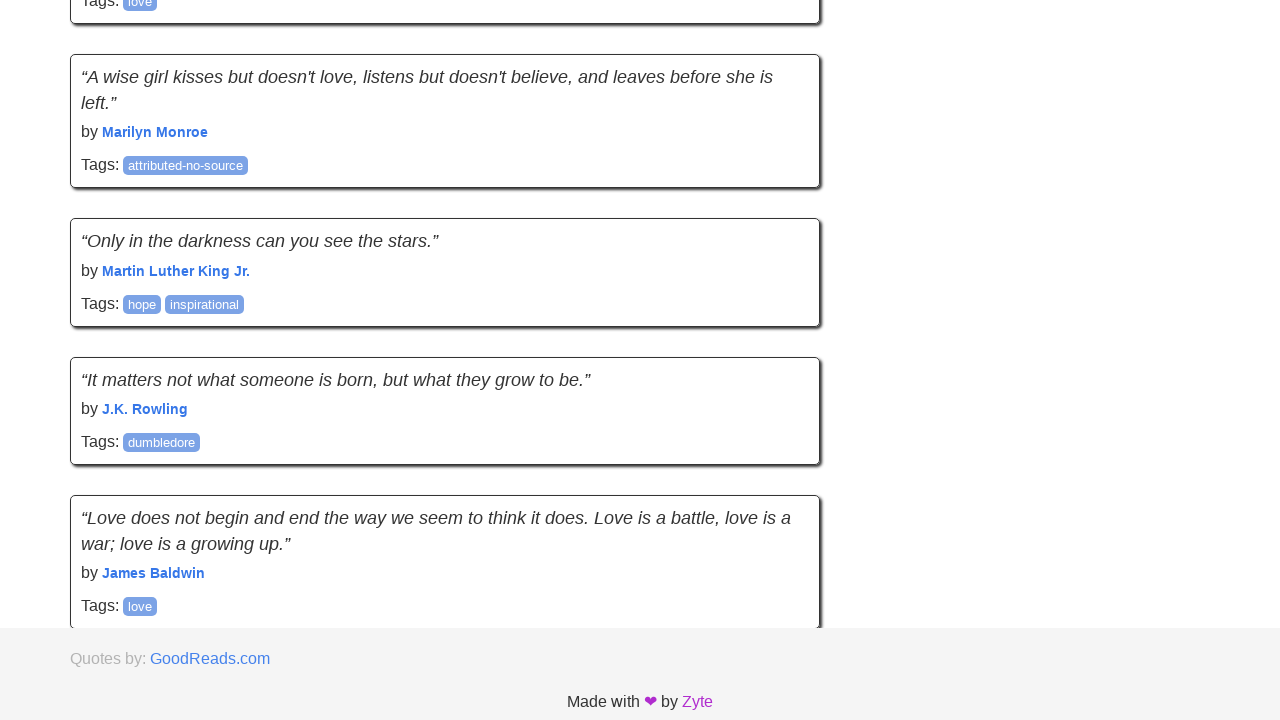

Waited 3 seconds for new content to load
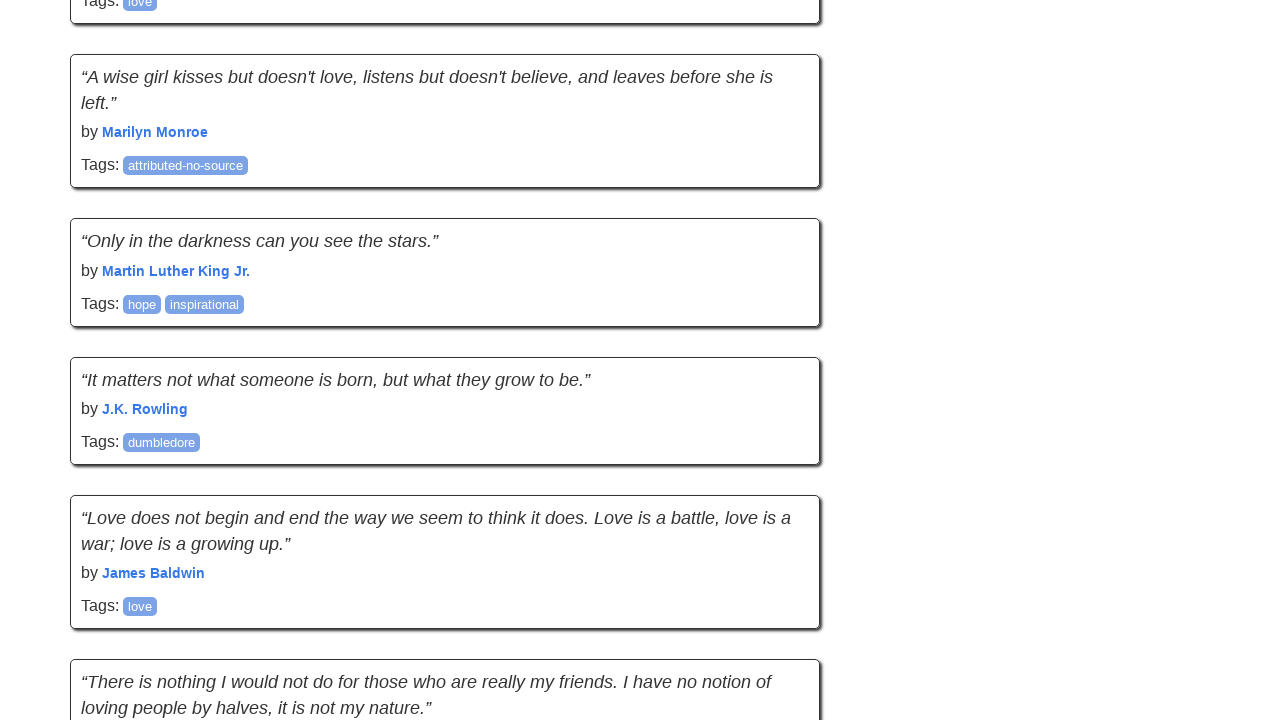

Retrieved new page scroll height to check for additional content
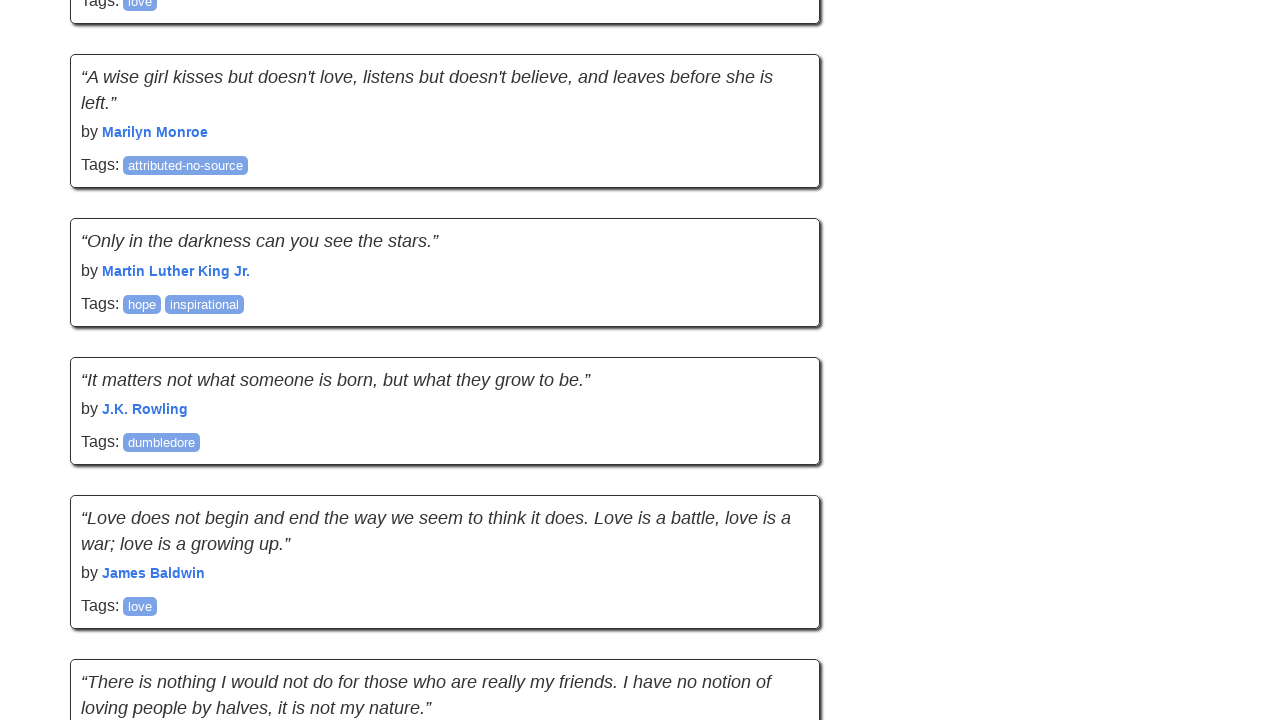

New content detected, continuing to scroll
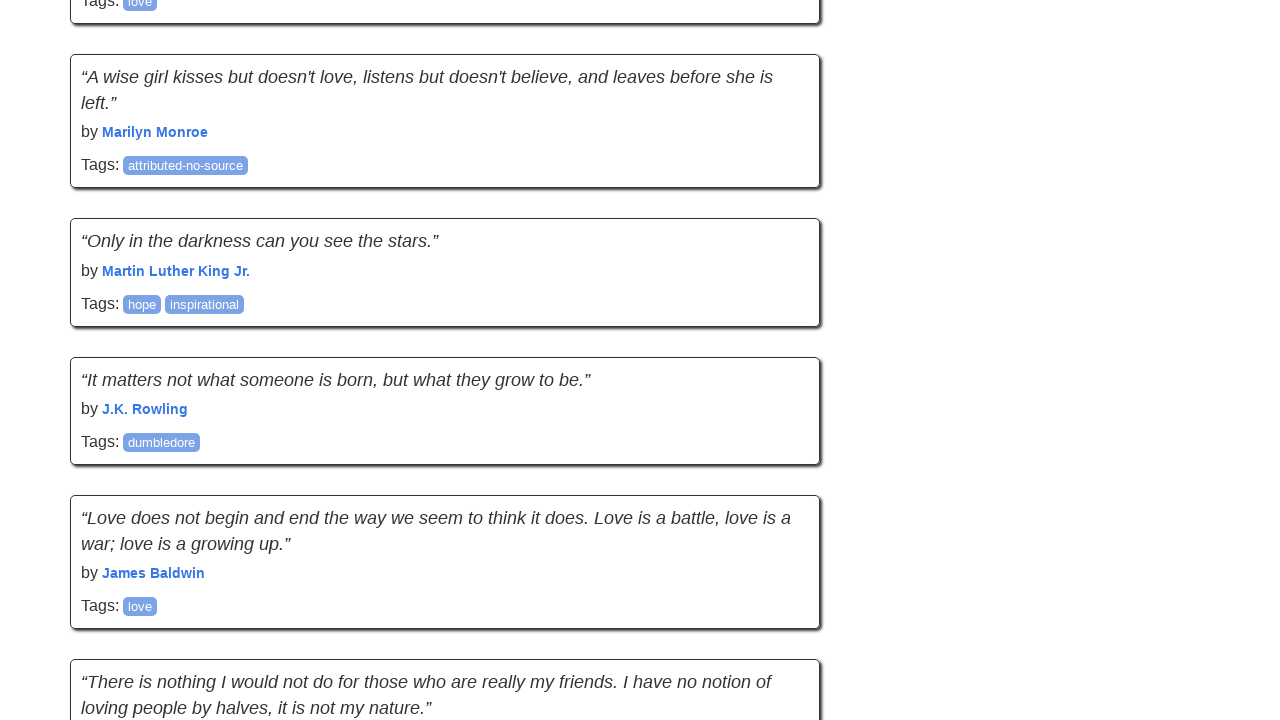

Scrolled to bottom of page
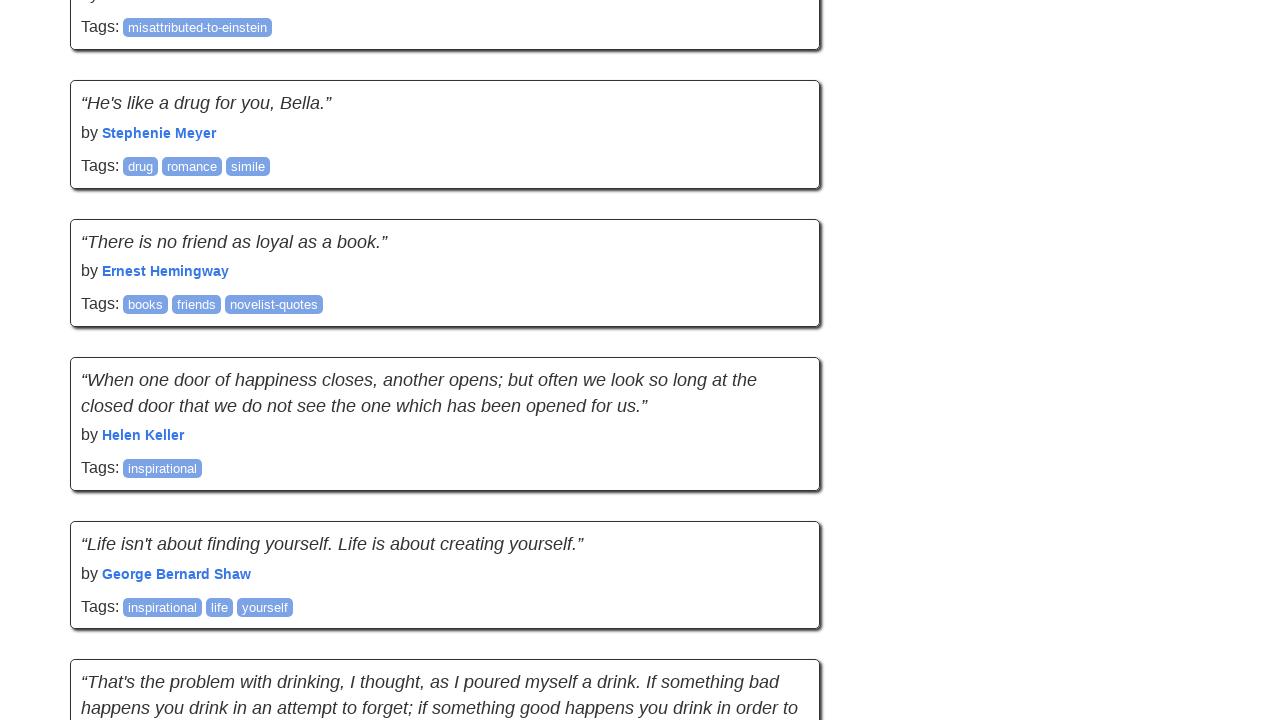

Waited 3 seconds for new content to load
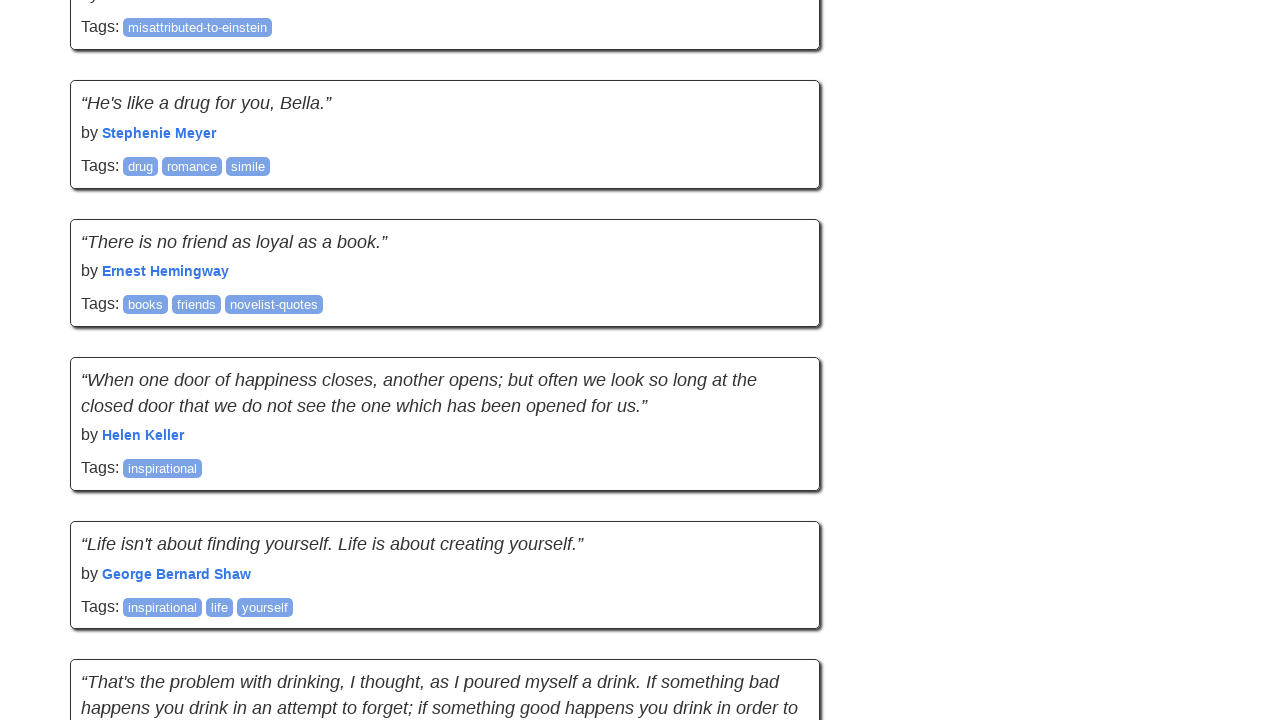

Retrieved new page scroll height to check for additional content
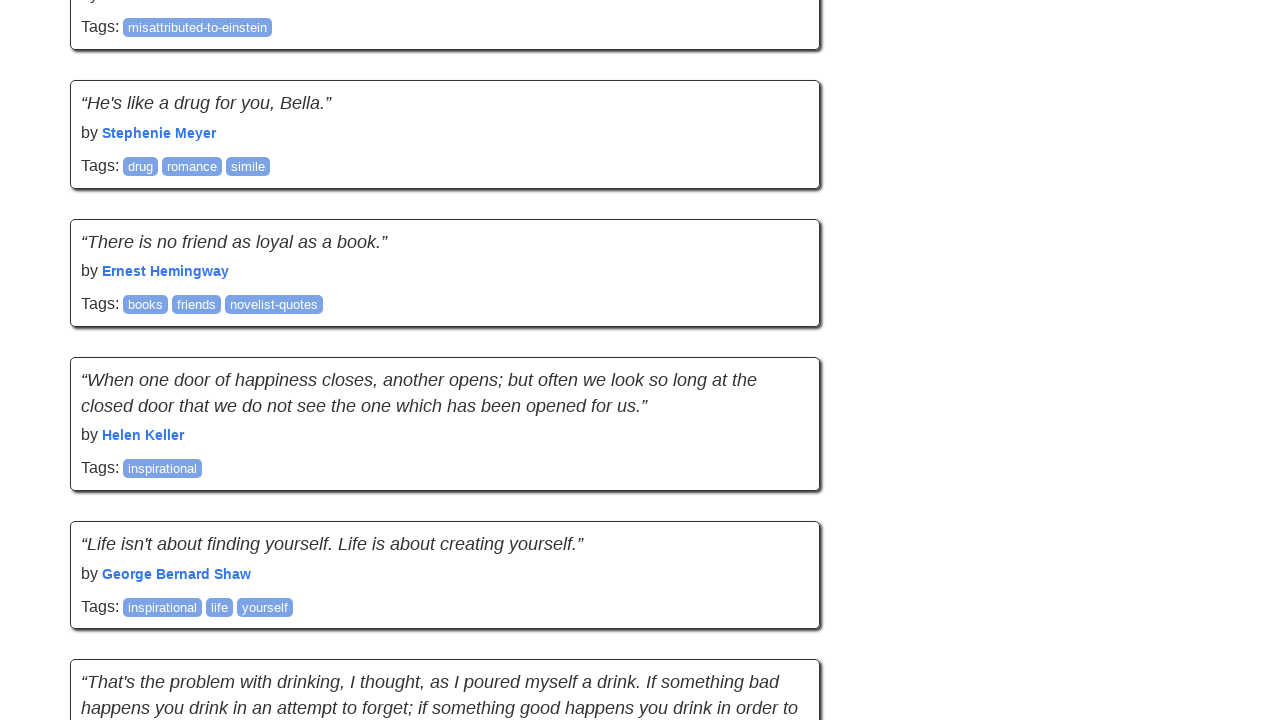

New content detected, continuing to scroll
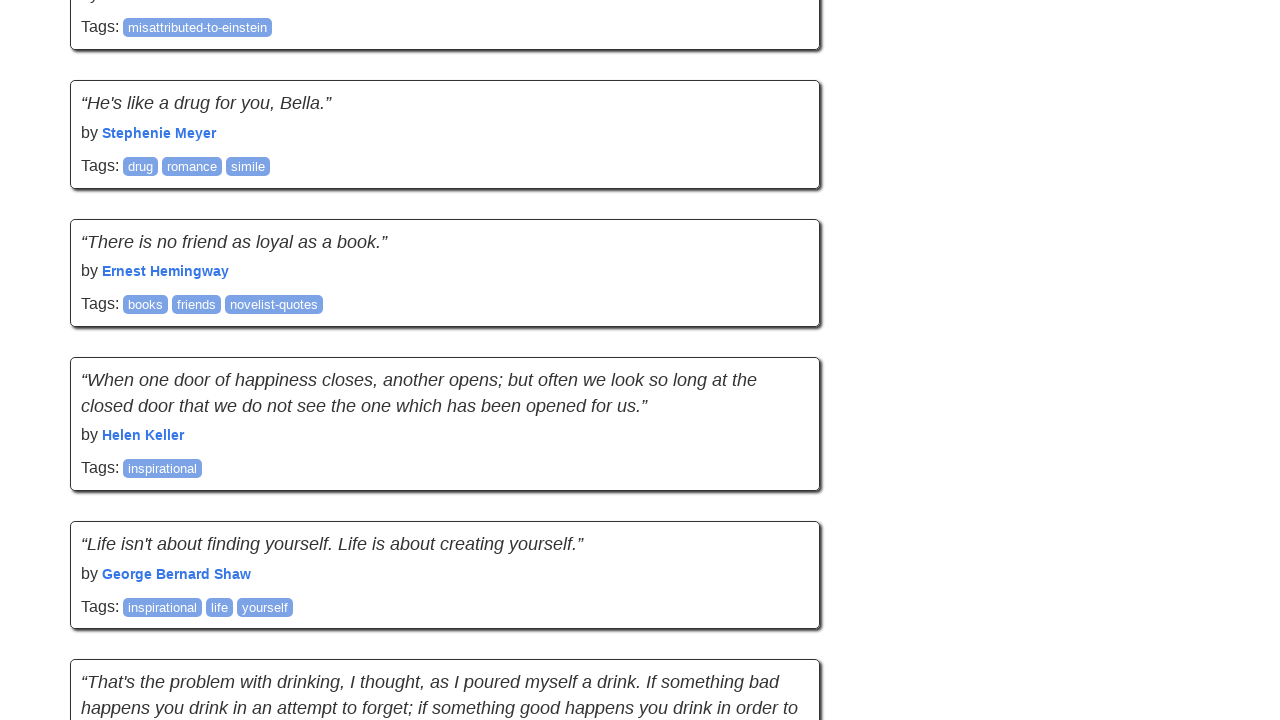

Scrolled to bottom of page
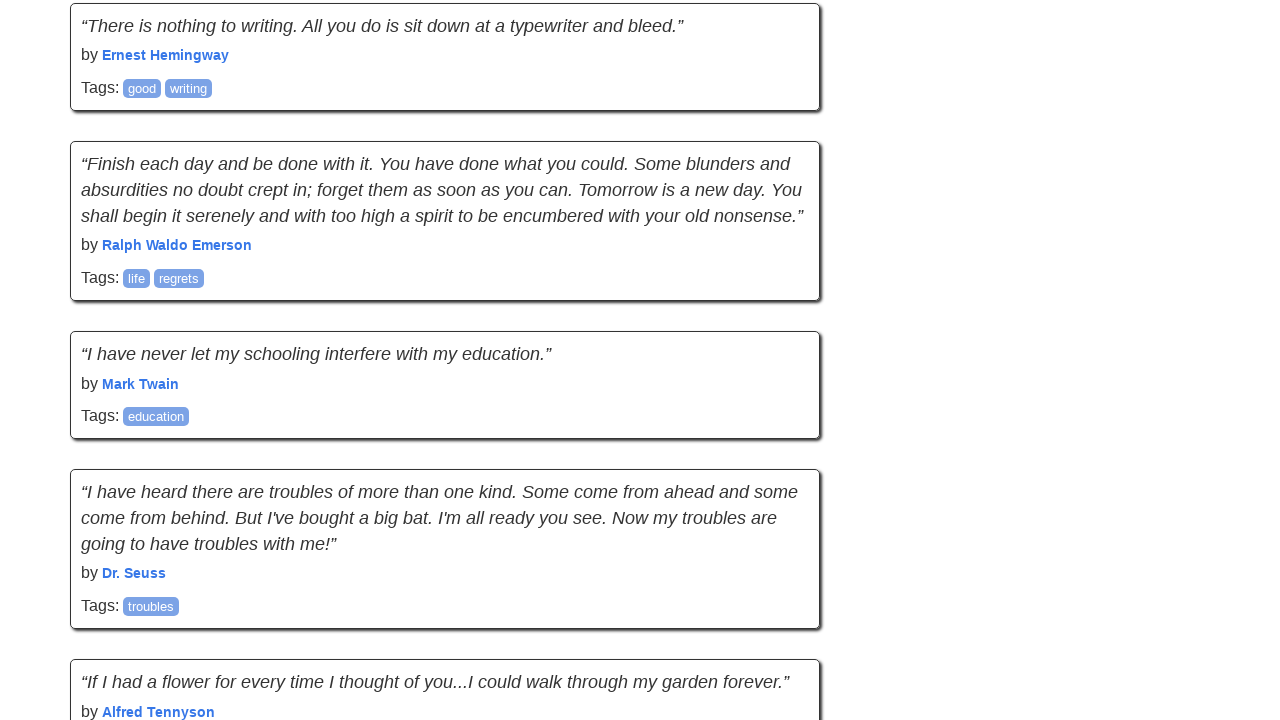

Waited 3 seconds for new content to load
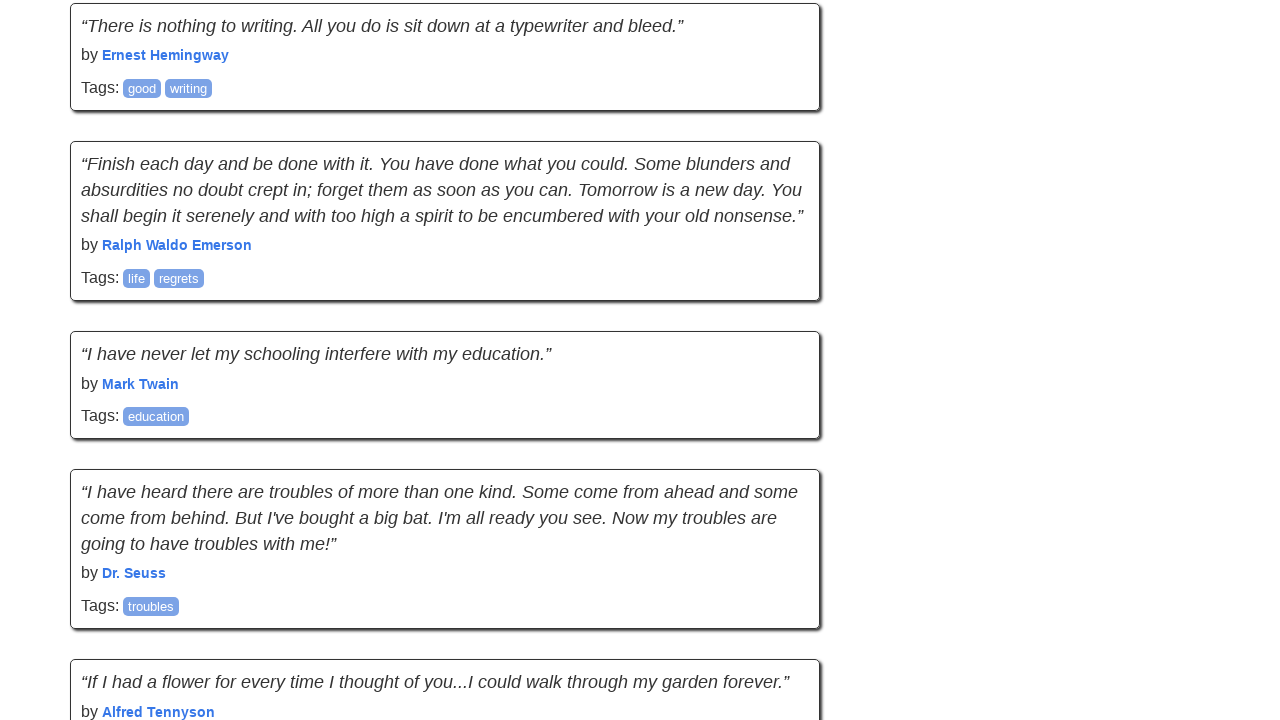

Retrieved new page scroll height to check for additional content
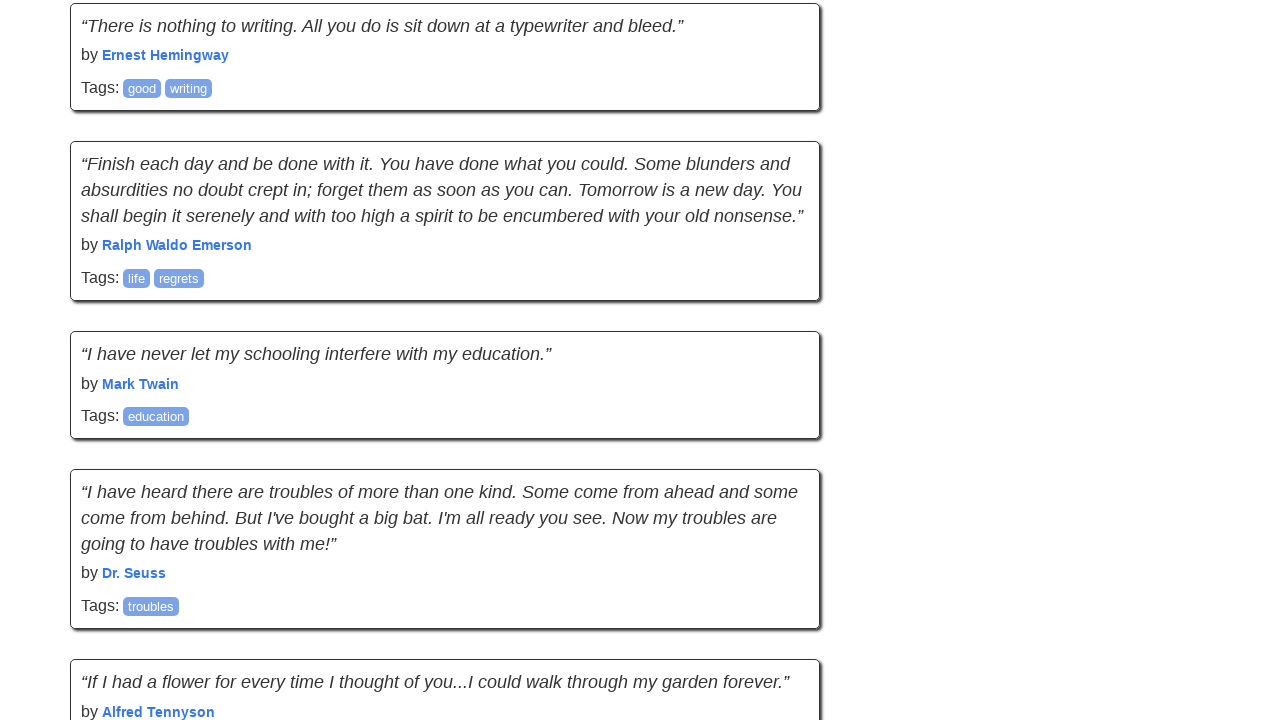

New content detected, continuing to scroll
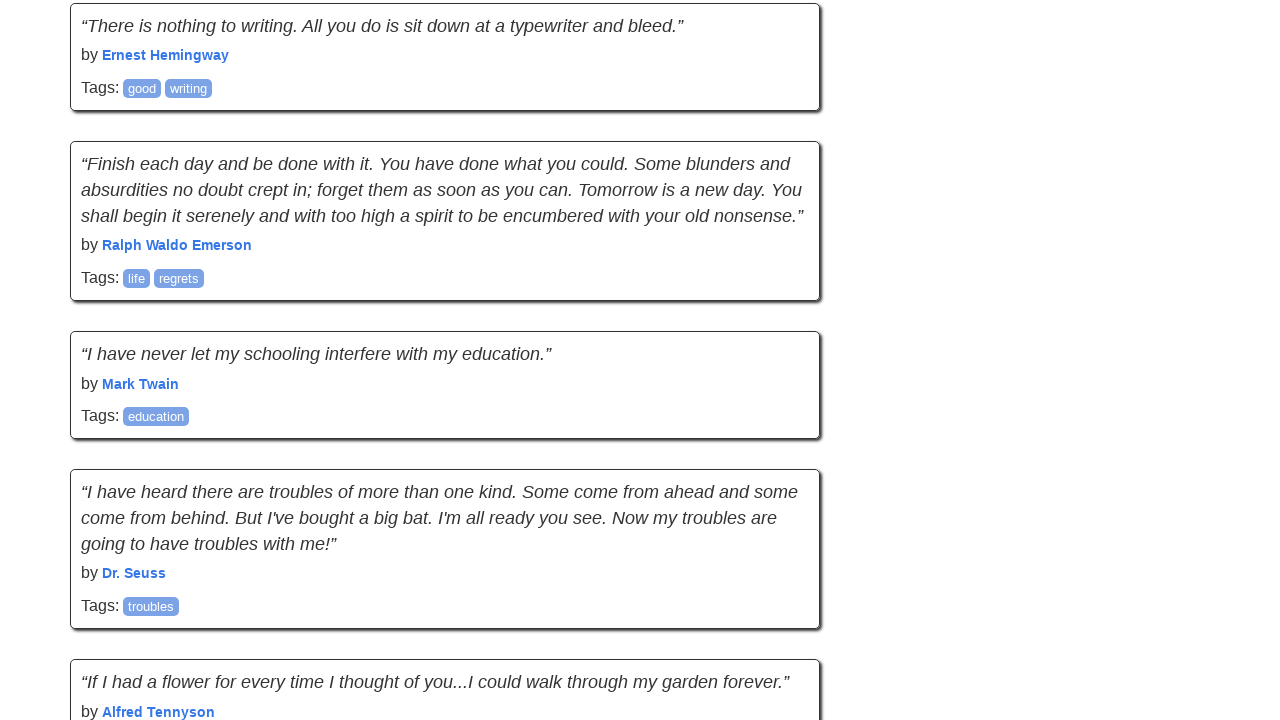

Scrolled to bottom of page
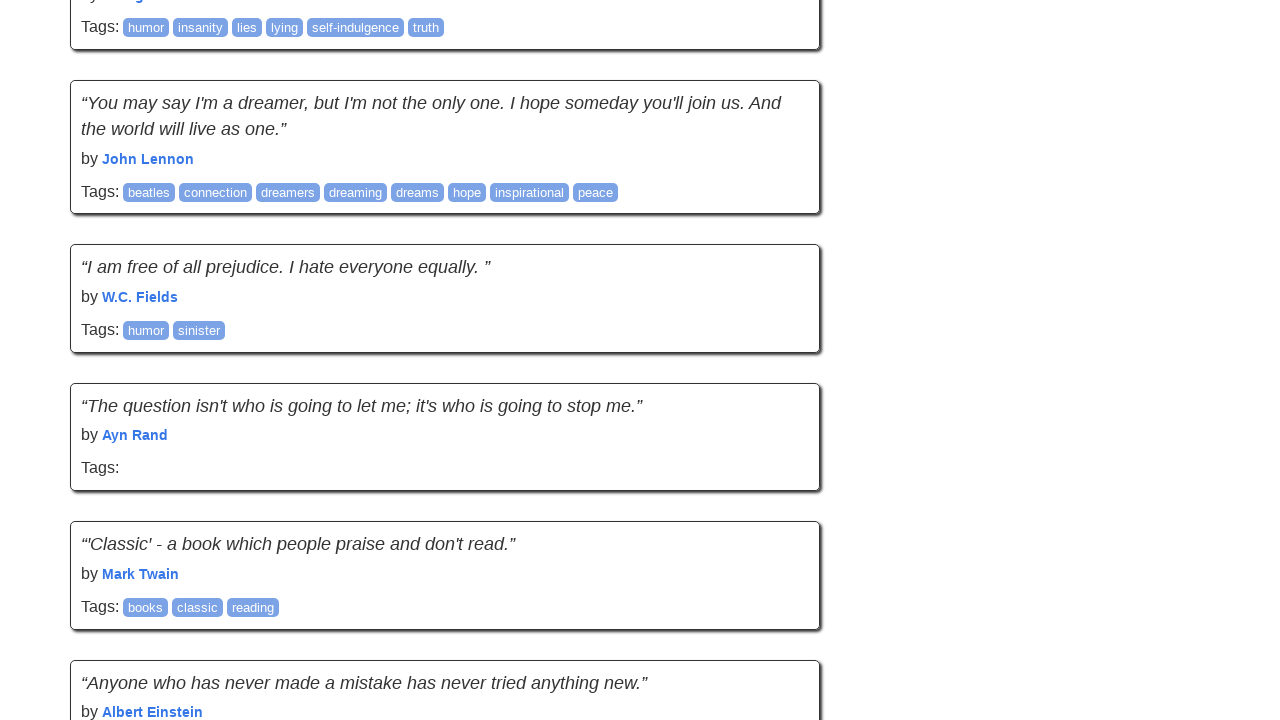

Waited 3 seconds for new content to load
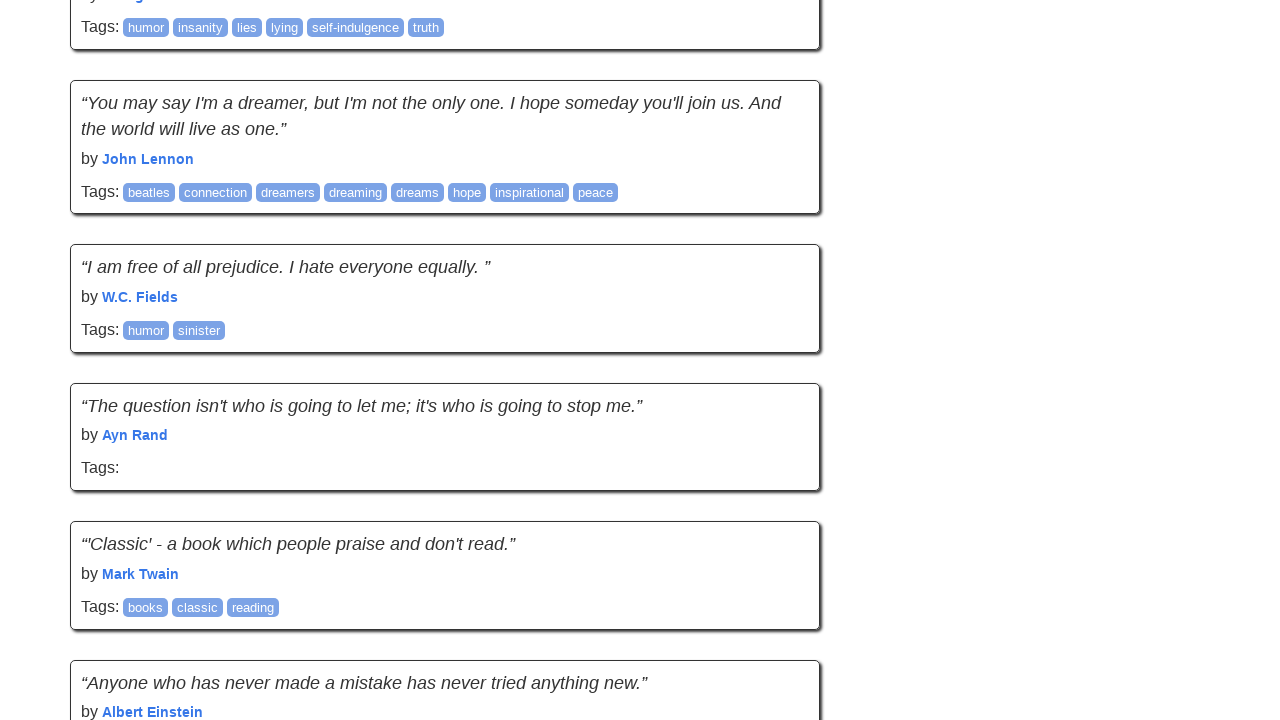

Retrieved new page scroll height to check for additional content
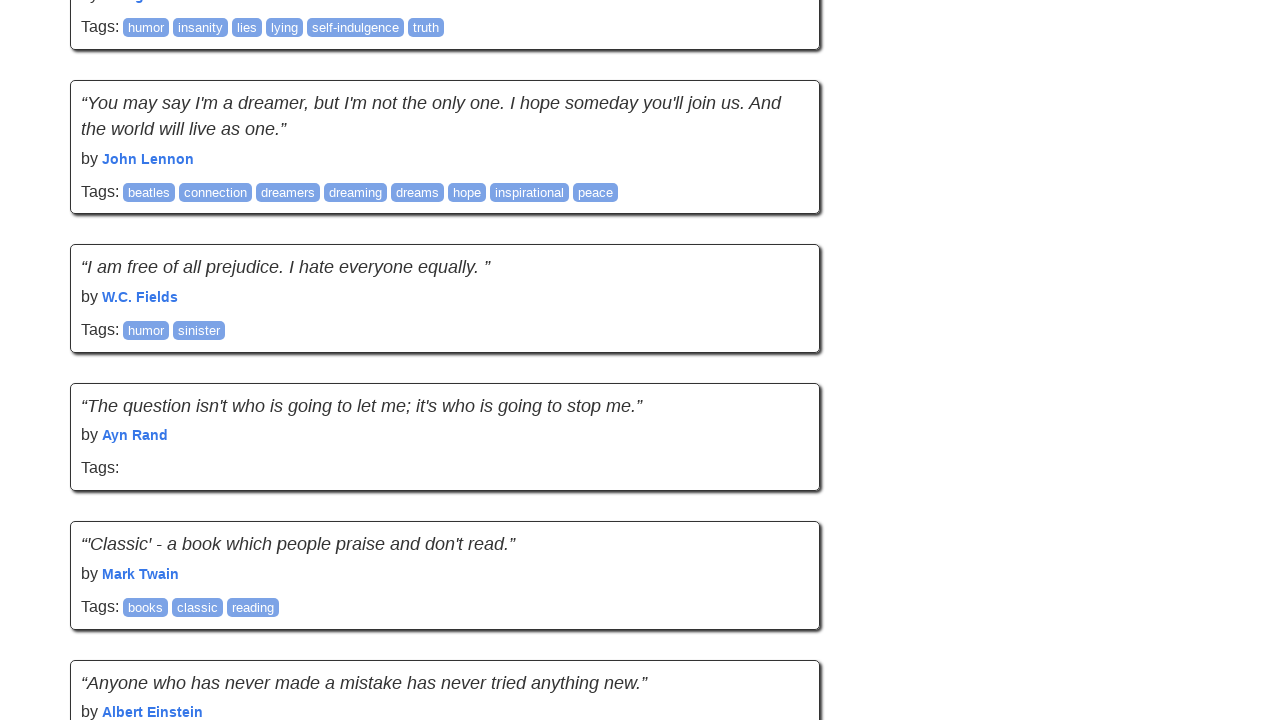

New content detected, continuing to scroll
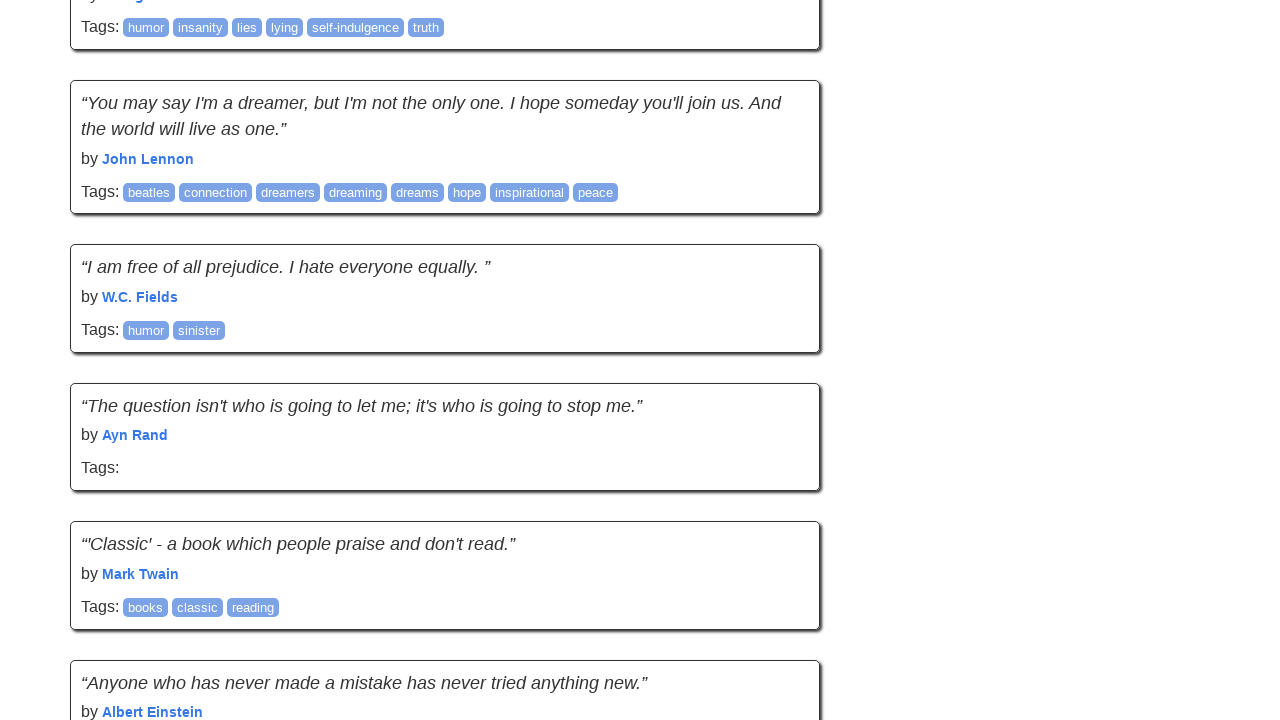

Scrolled to bottom of page
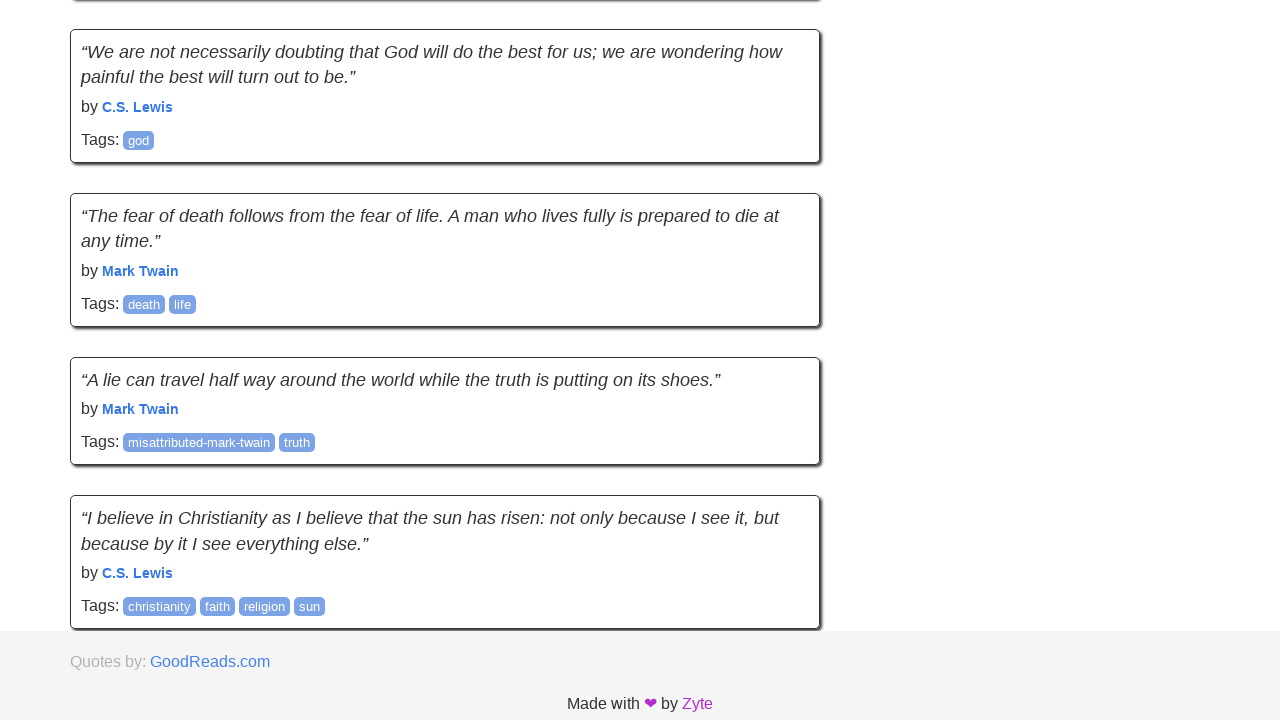

Waited 3 seconds for new content to load
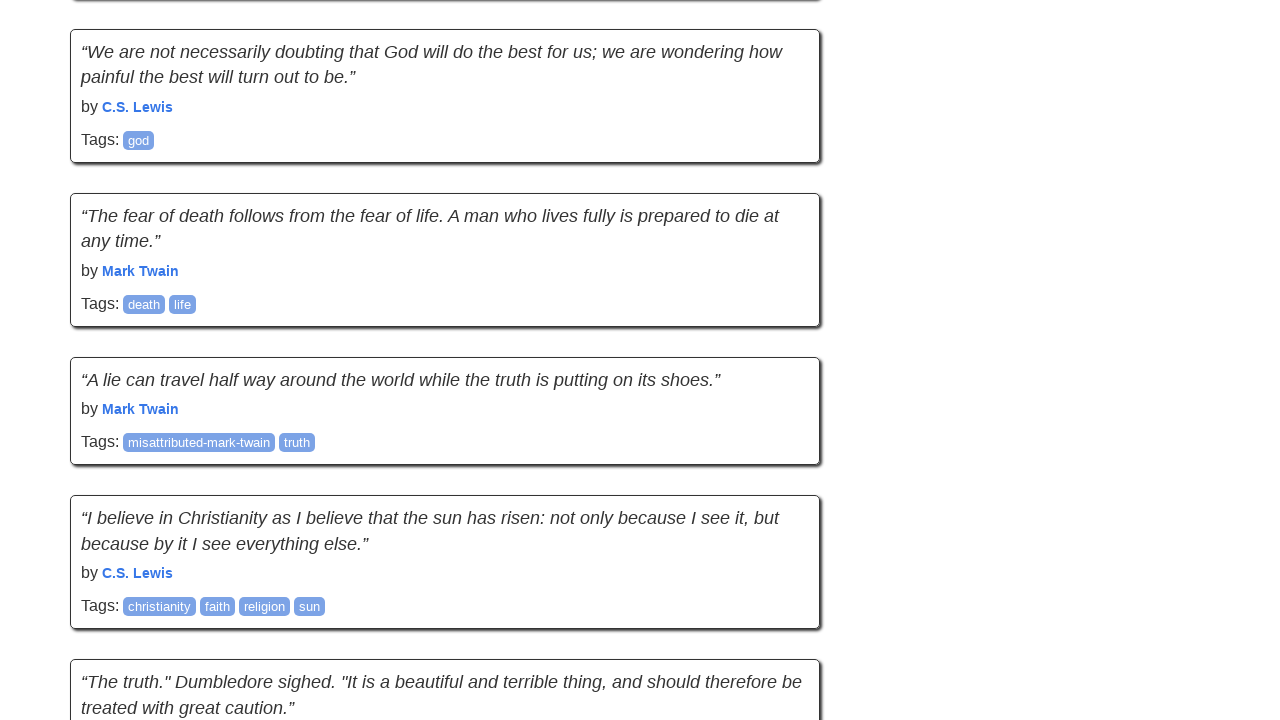

Retrieved new page scroll height to check for additional content
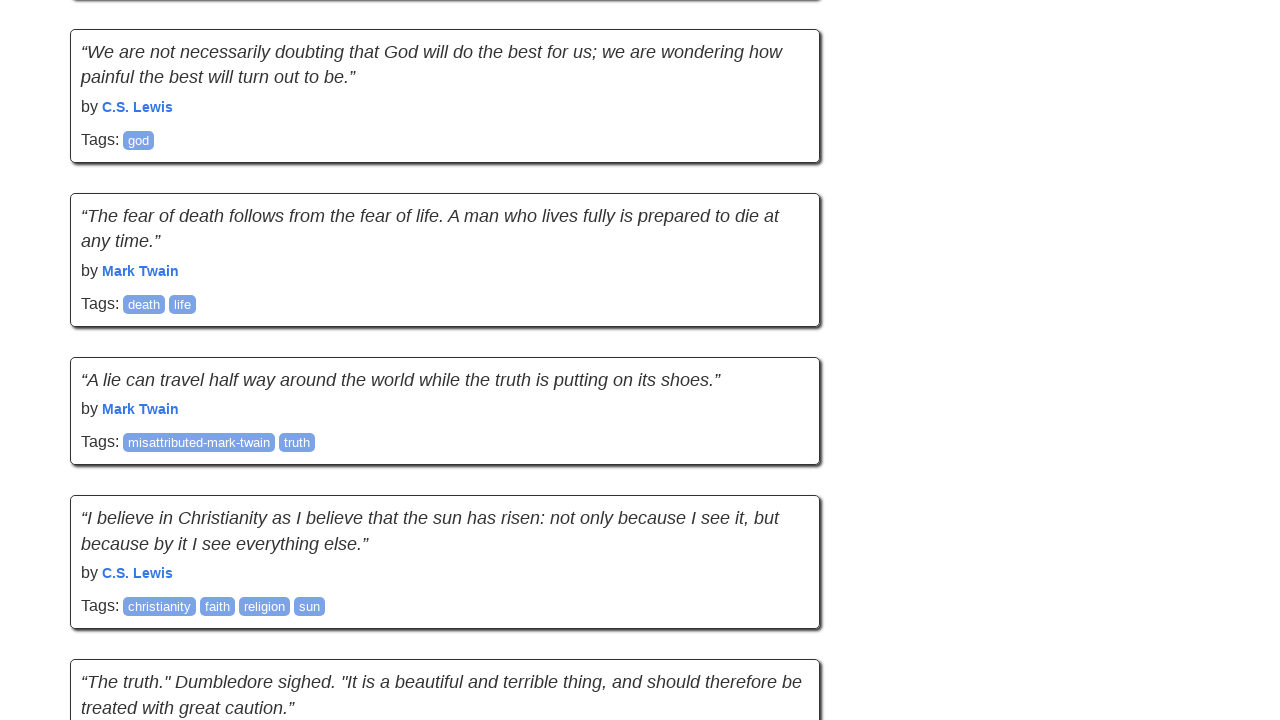

New content detected, continuing to scroll
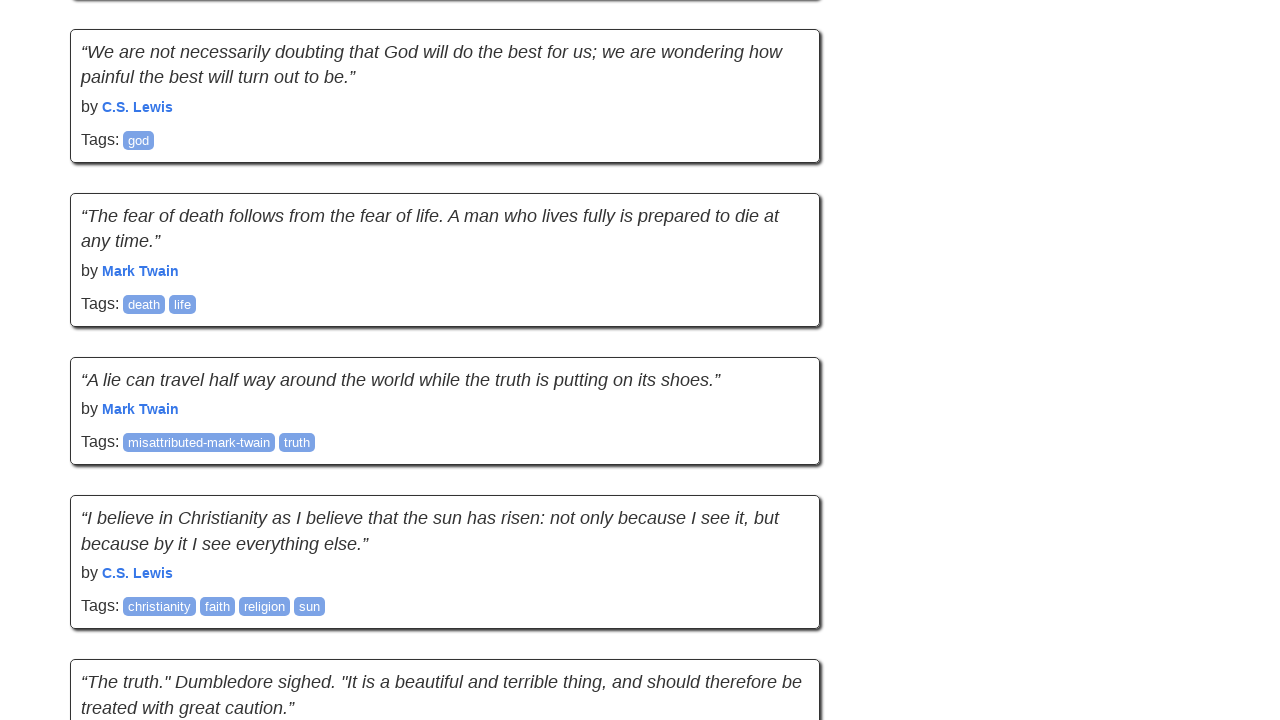

Scrolled to bottom of page
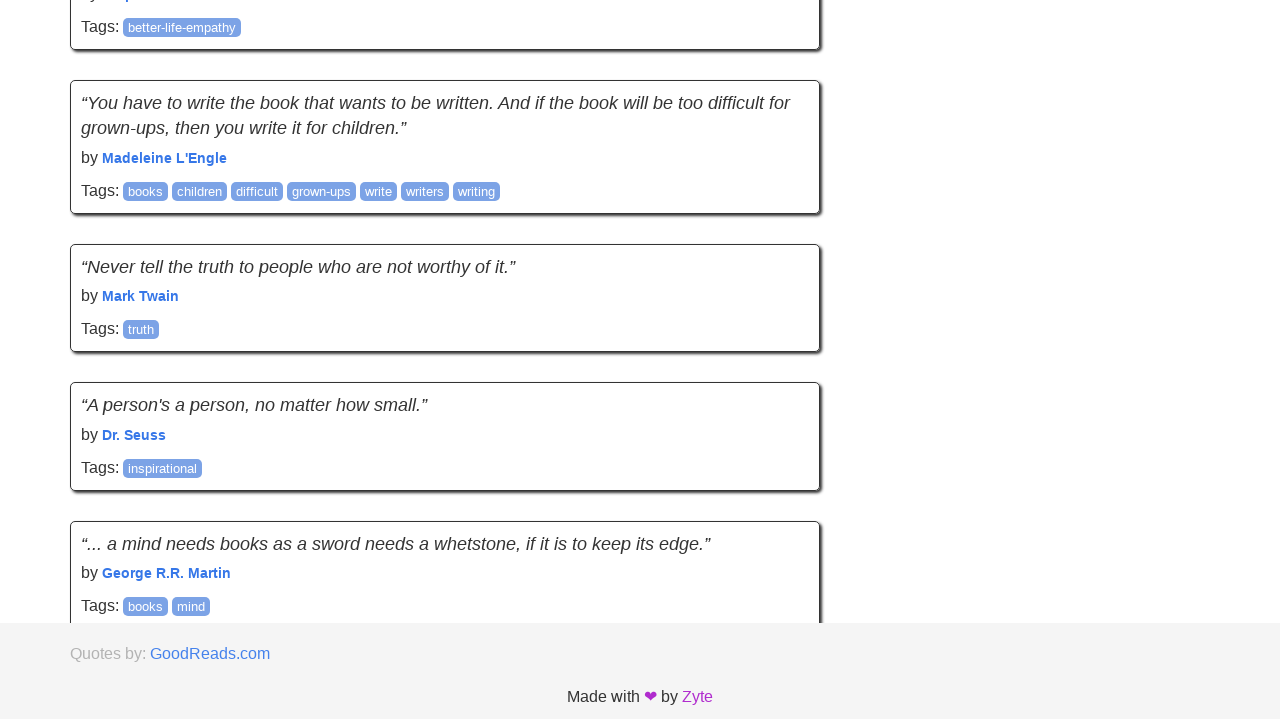

Waited 3 seconds for new content to load
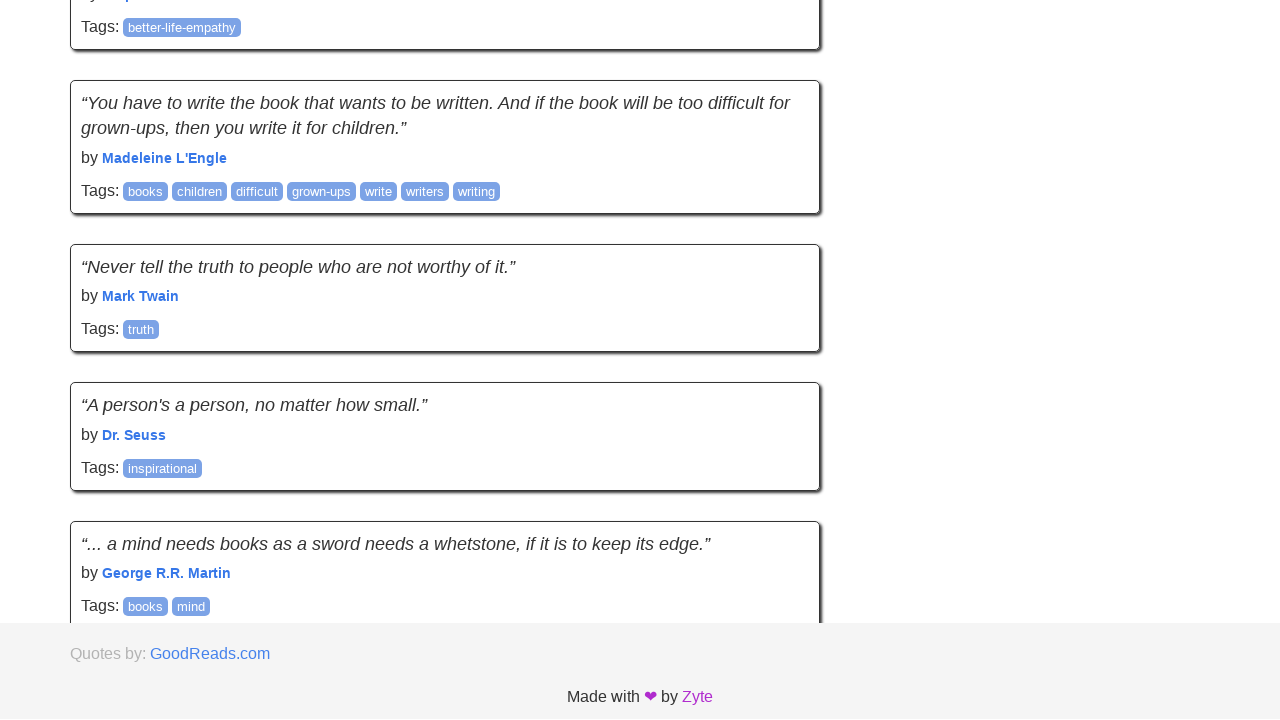

Retrieved new page scroll height to check for additional content
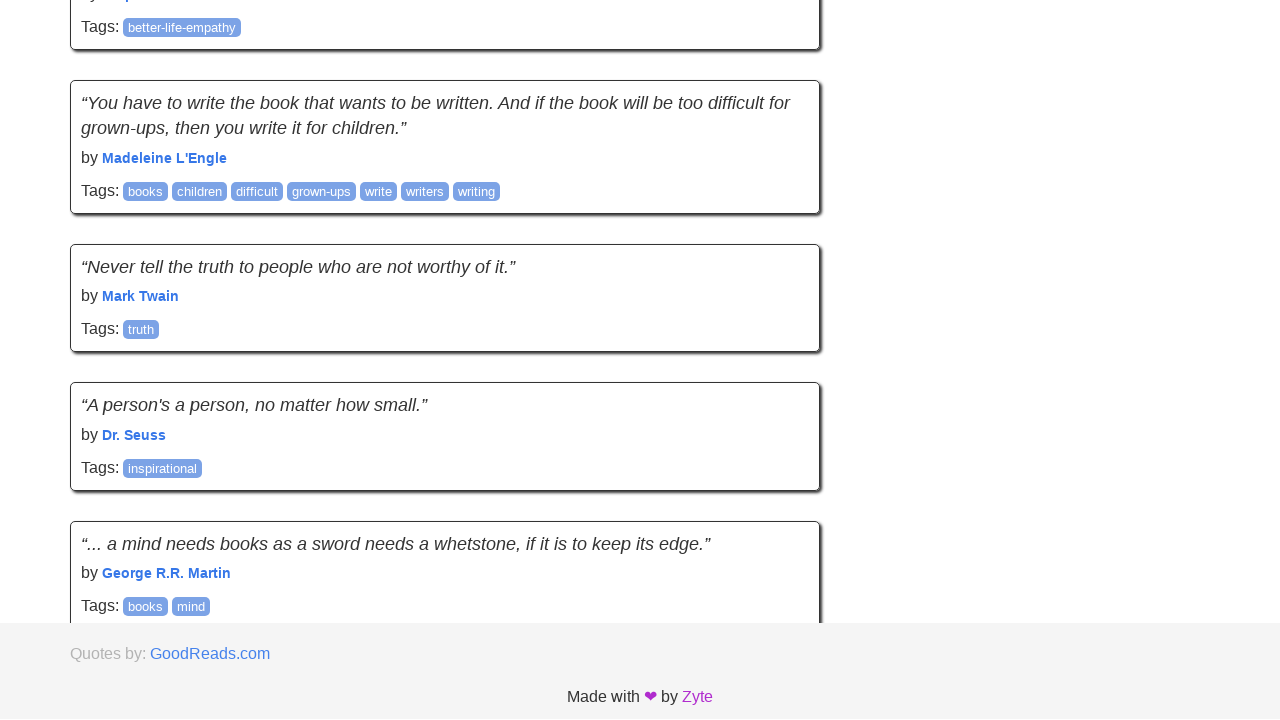

Reached end of page - no new content loaded
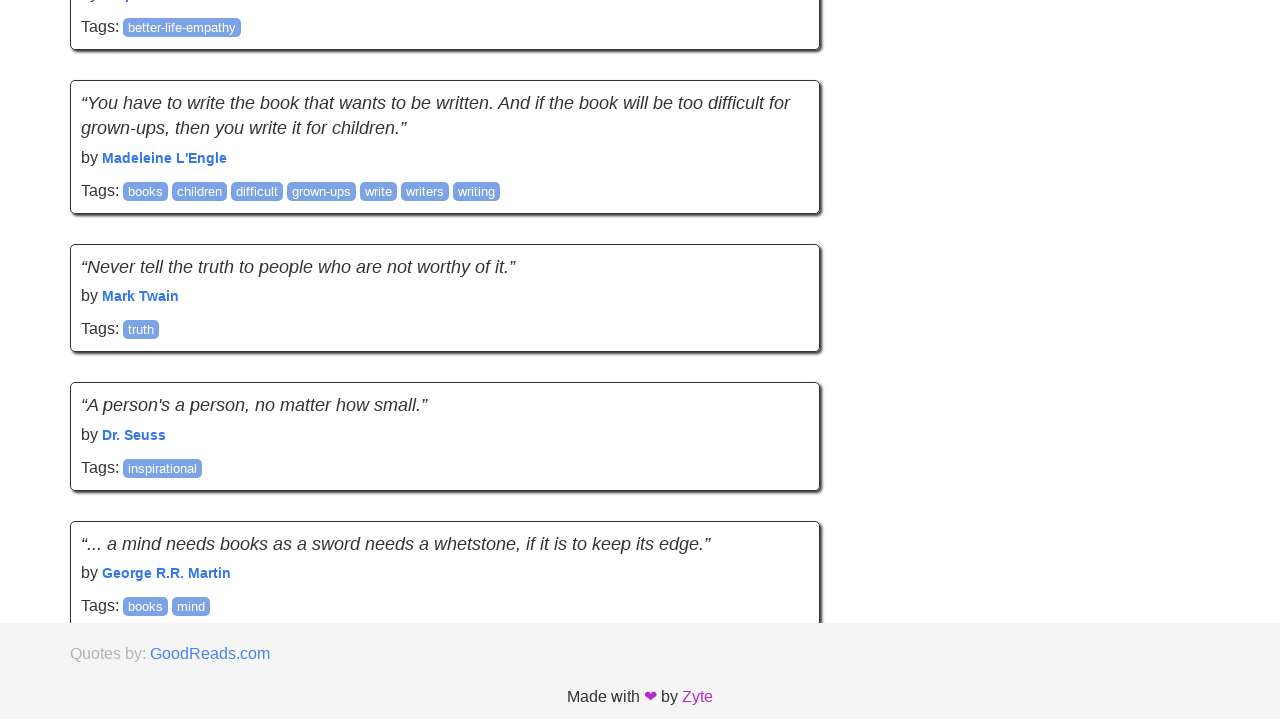

Verified that quote text elements are present on the page
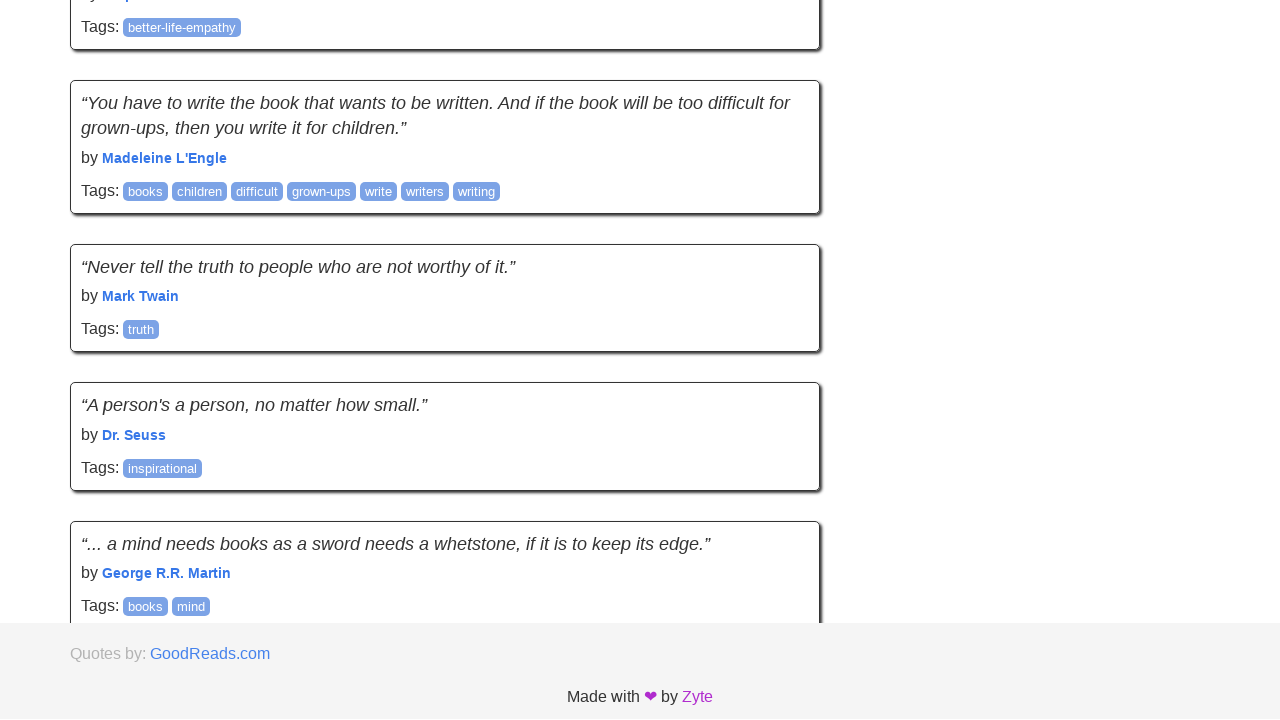

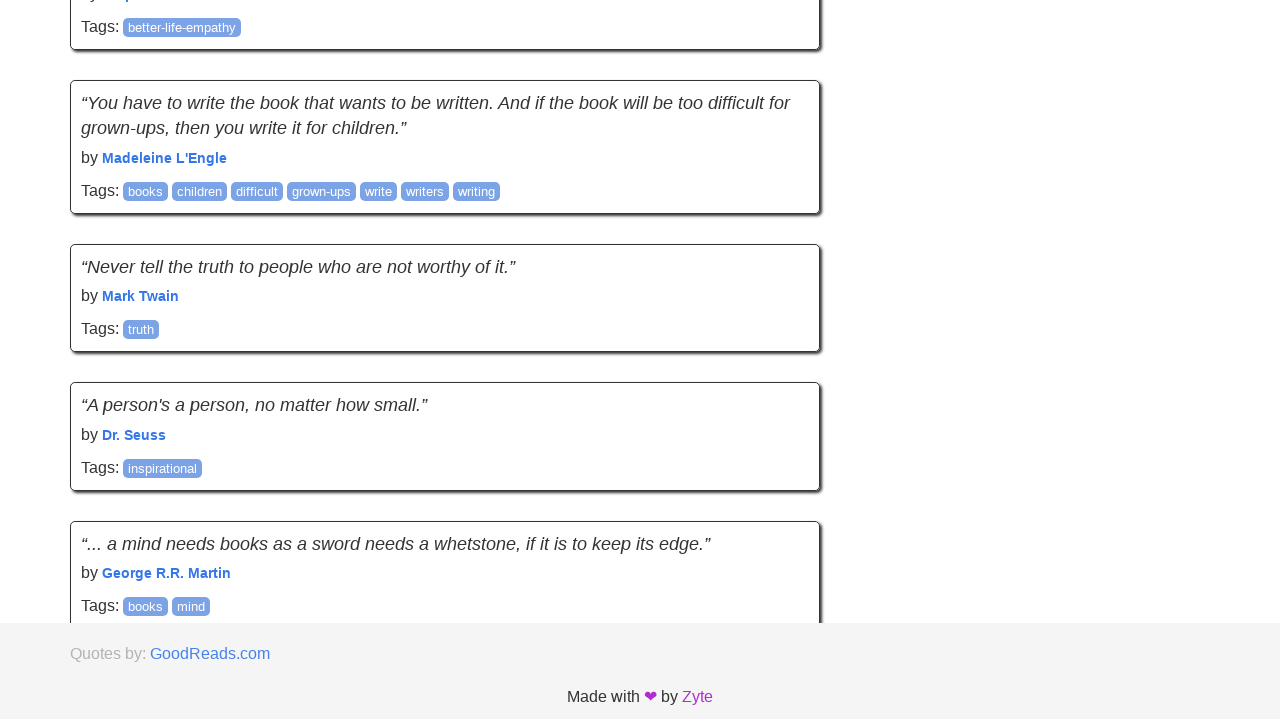